Automates the "1 to 50" web game by clicking numbered buttons in sequential order from 1 to 50

Starting URL: https://zzzscore.com/1to50/

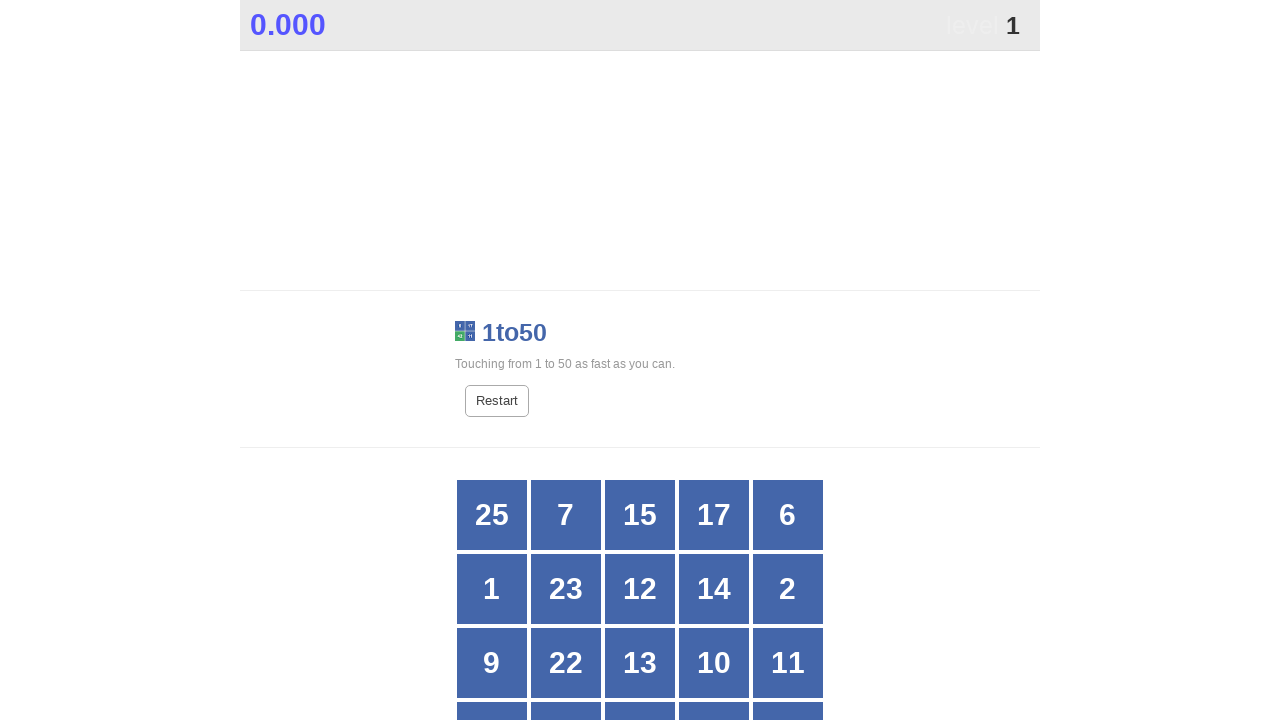

Clicked button number 1 at (492, 589) on //*[@id="grid"]/div[text()="1"]
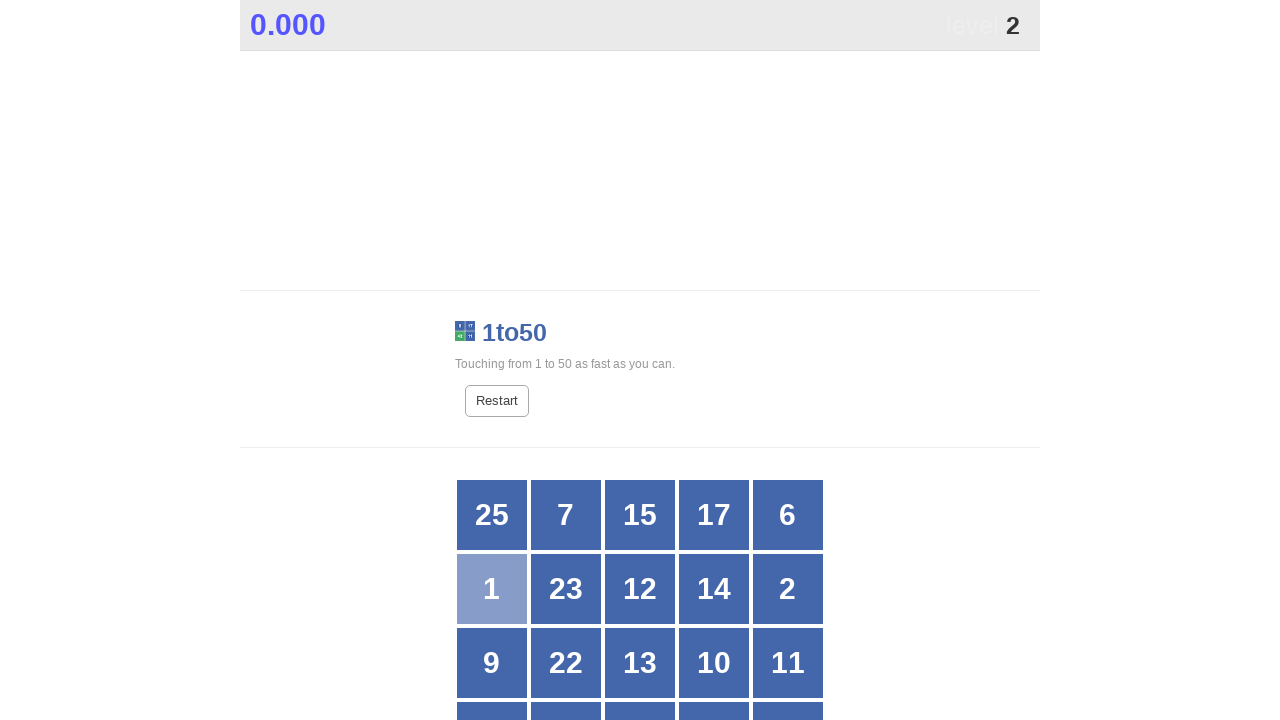

Clicked button number 2 at (788, 589) on //*[@id="grid"]/div[text()="2"]
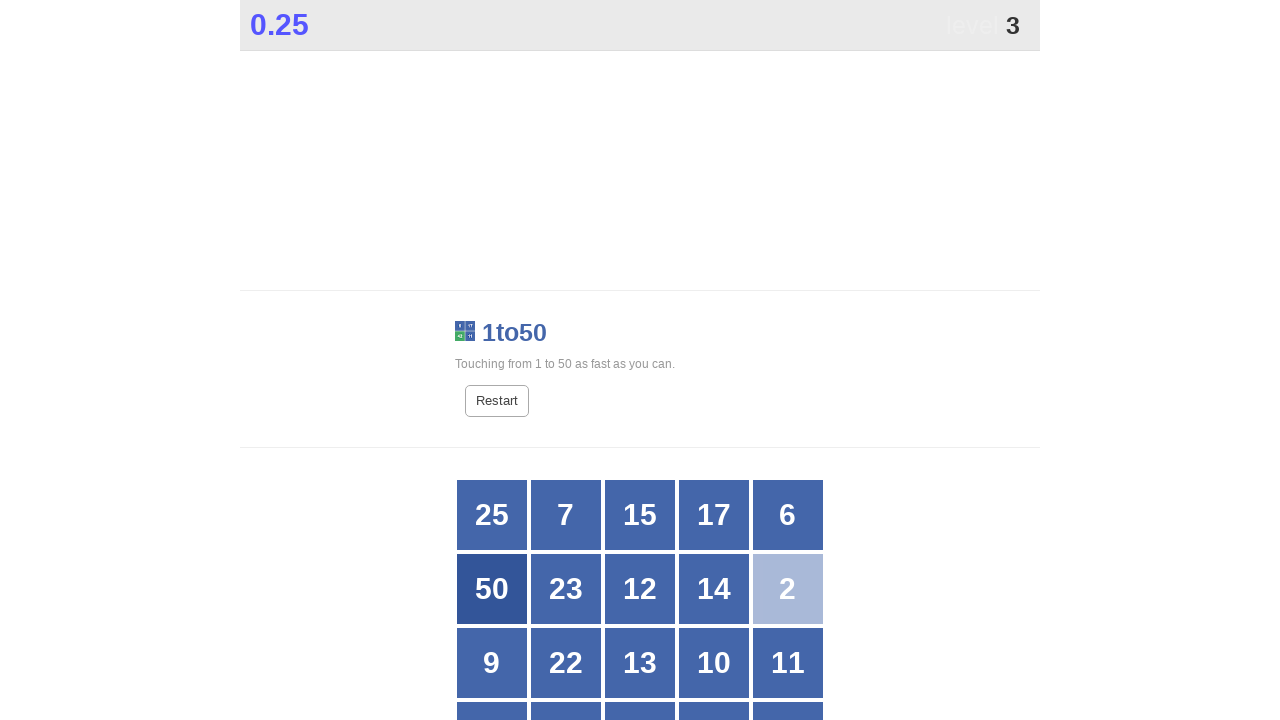

Clicked button number 3 at (714, 685) on //*[@id="grid"]/div[text()="3"]
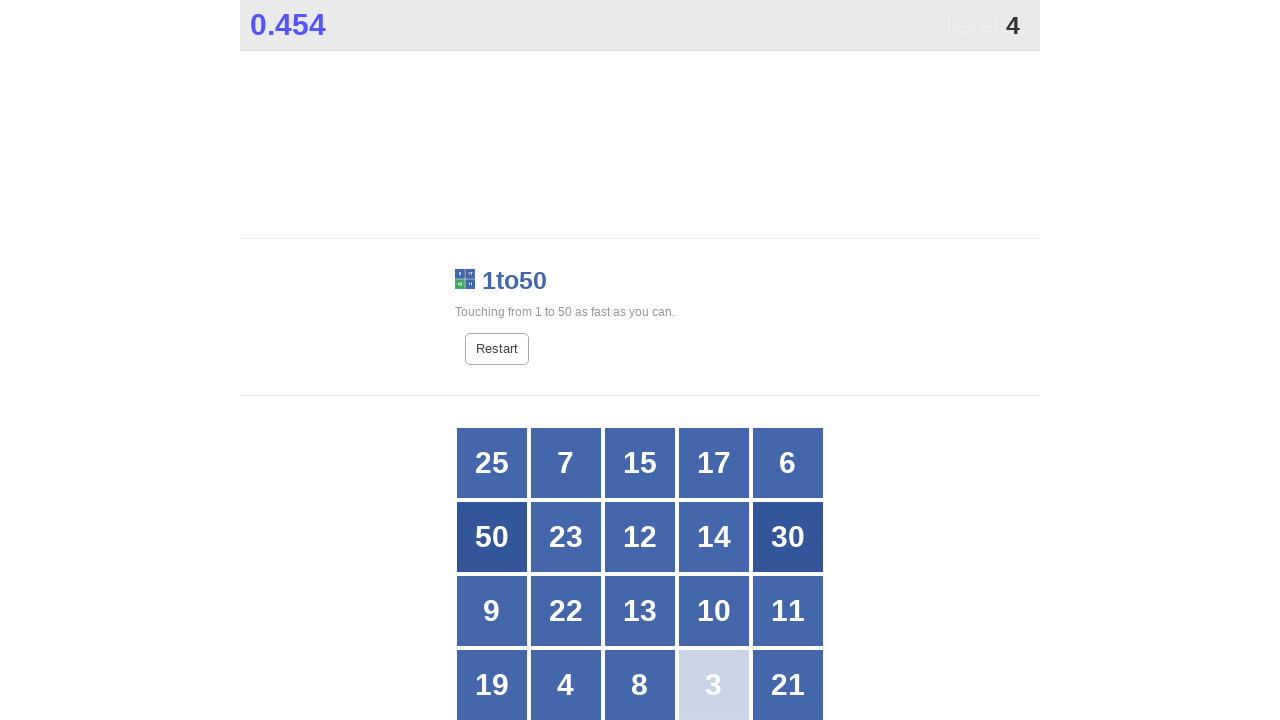

Clicked button number 4 at (566, 685) on //*[@id="grid"]/div[text()="4"]
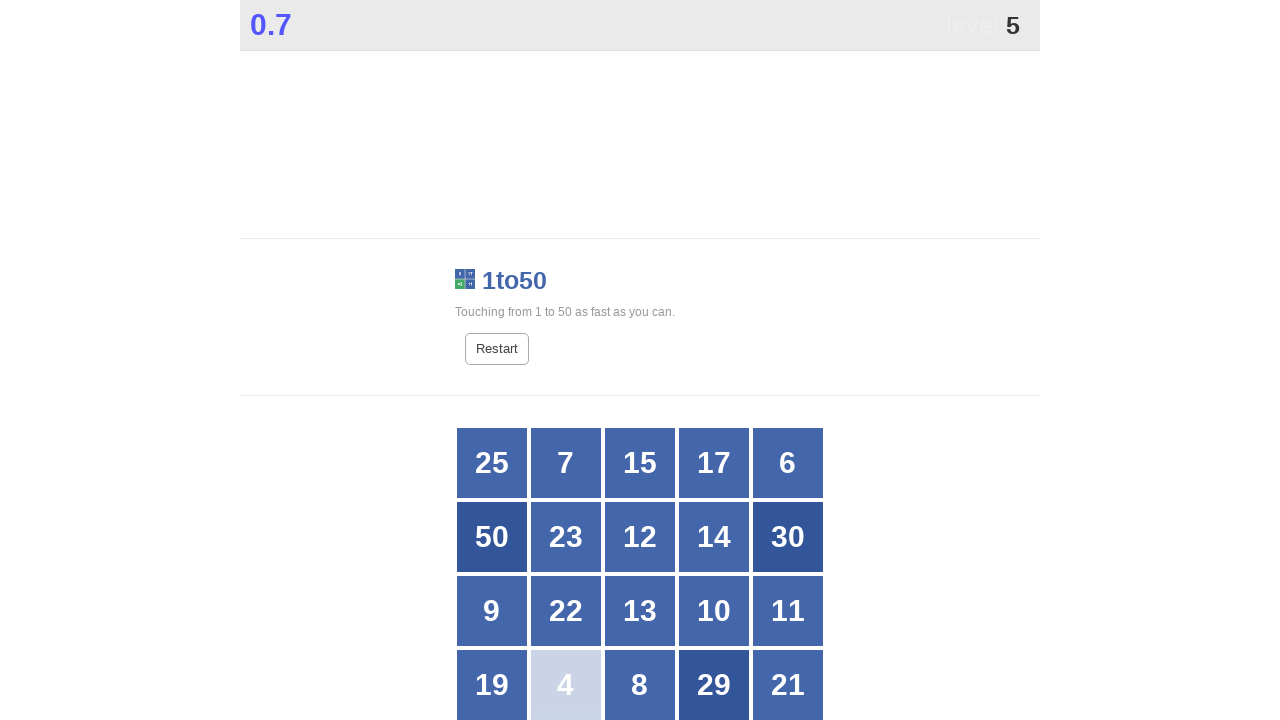

Clicked button number 5 at (640, 361) on //*[@id="grid"]/div[text()="5"]
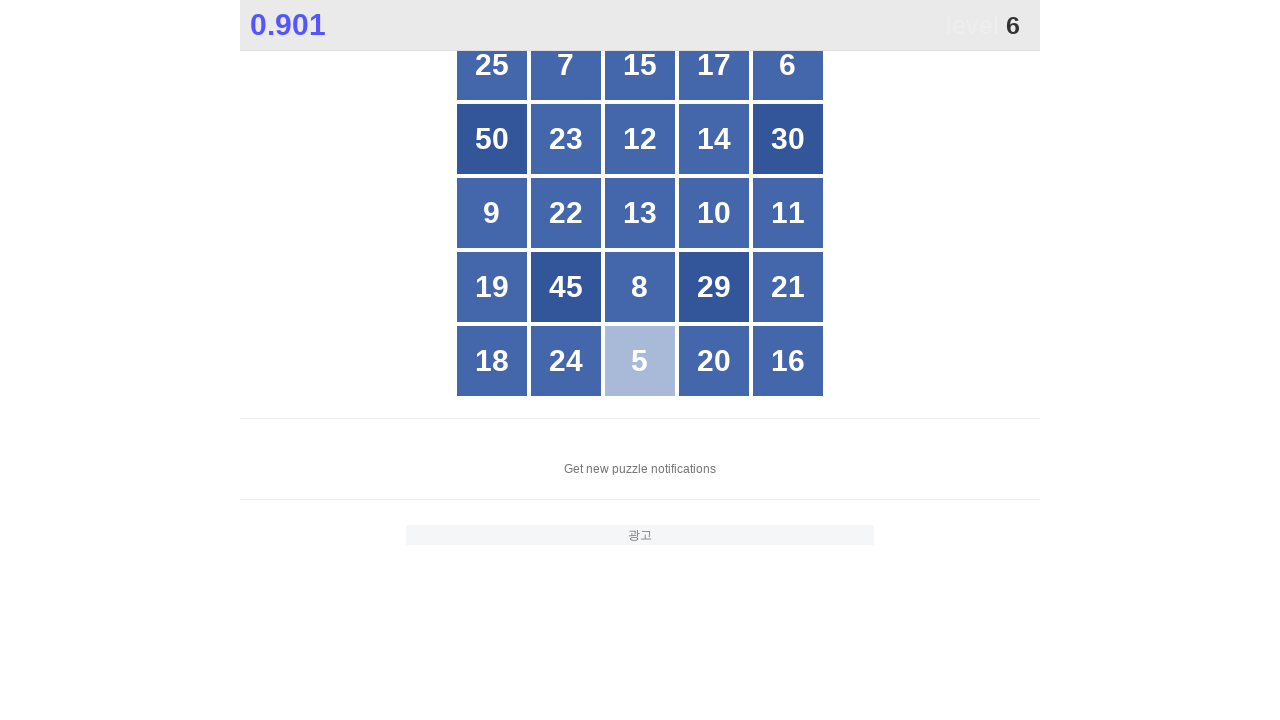

Clicked button number 6 at (788, 65) on //*[@id="grid"]/div[text()="6"]
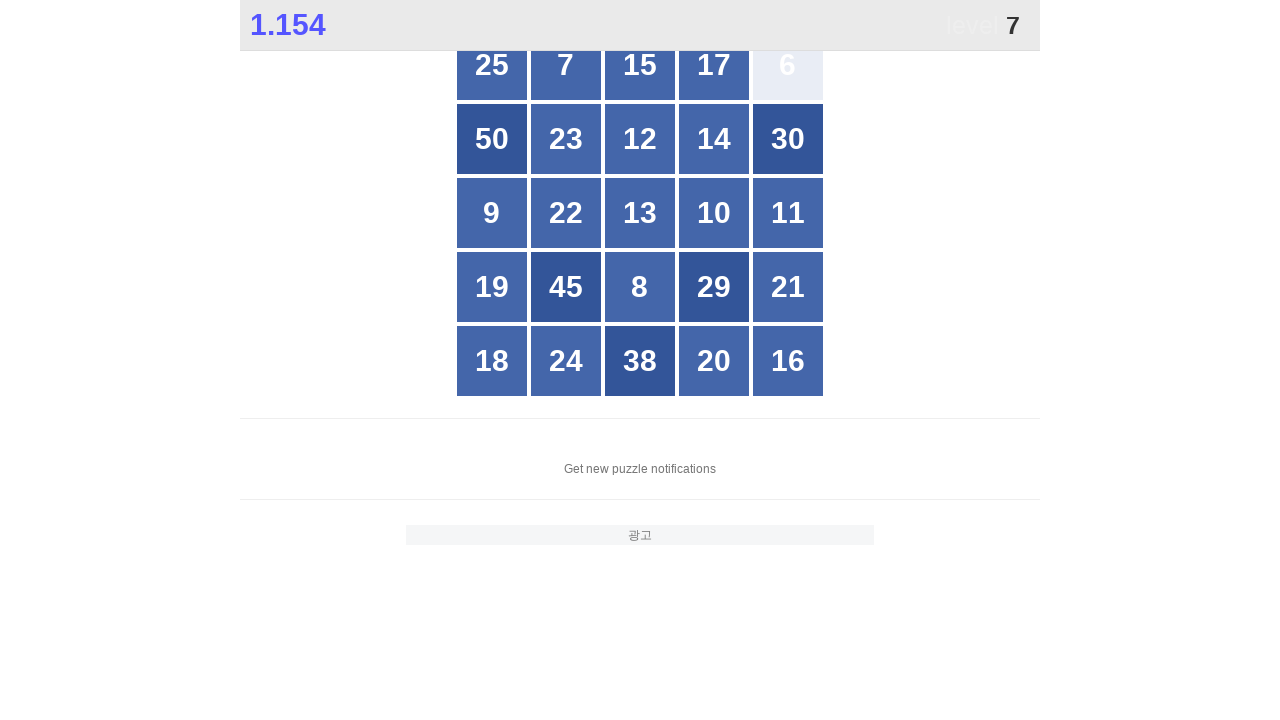

Clicked button number 7 at (566, 65) on //*[@id="grid"]/div[text()="7"]
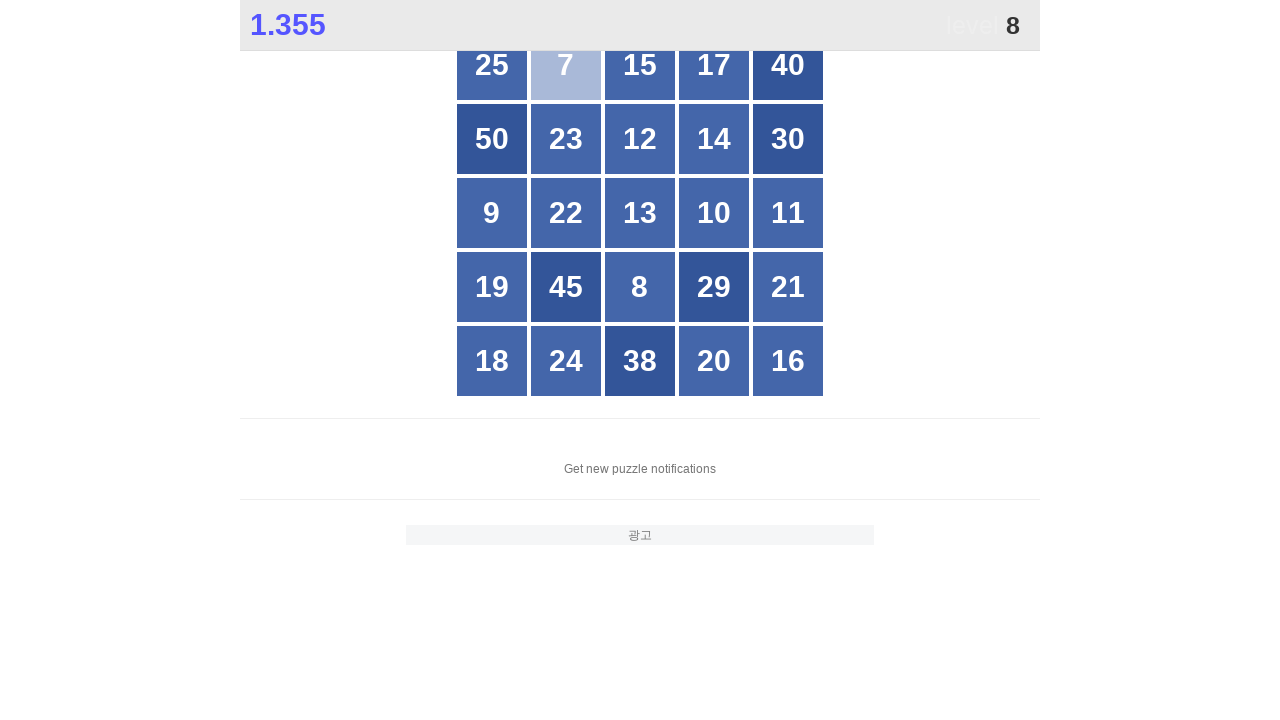

Clicked button number 8 at (640, 287) on //*[@id="grid"]/div[text()="8"]
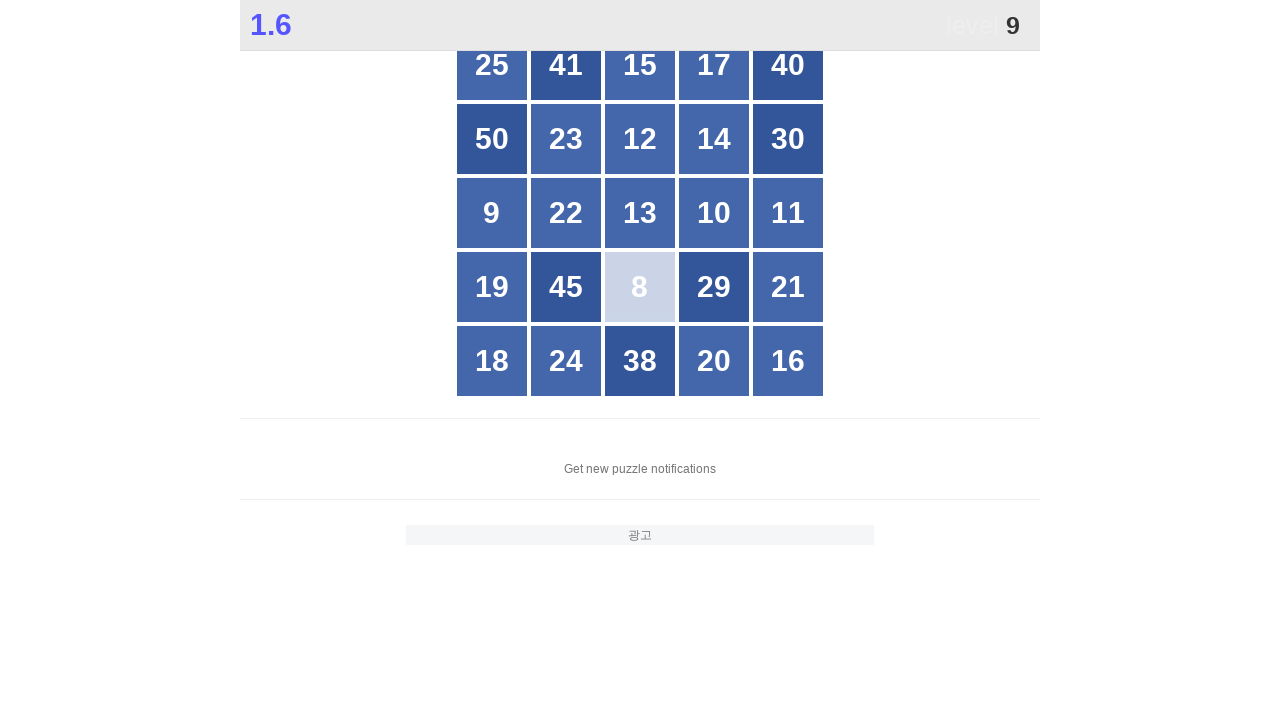

Clicked button number 9 at (492, 213) on //*[@id="grid"]/div[text()="9"]
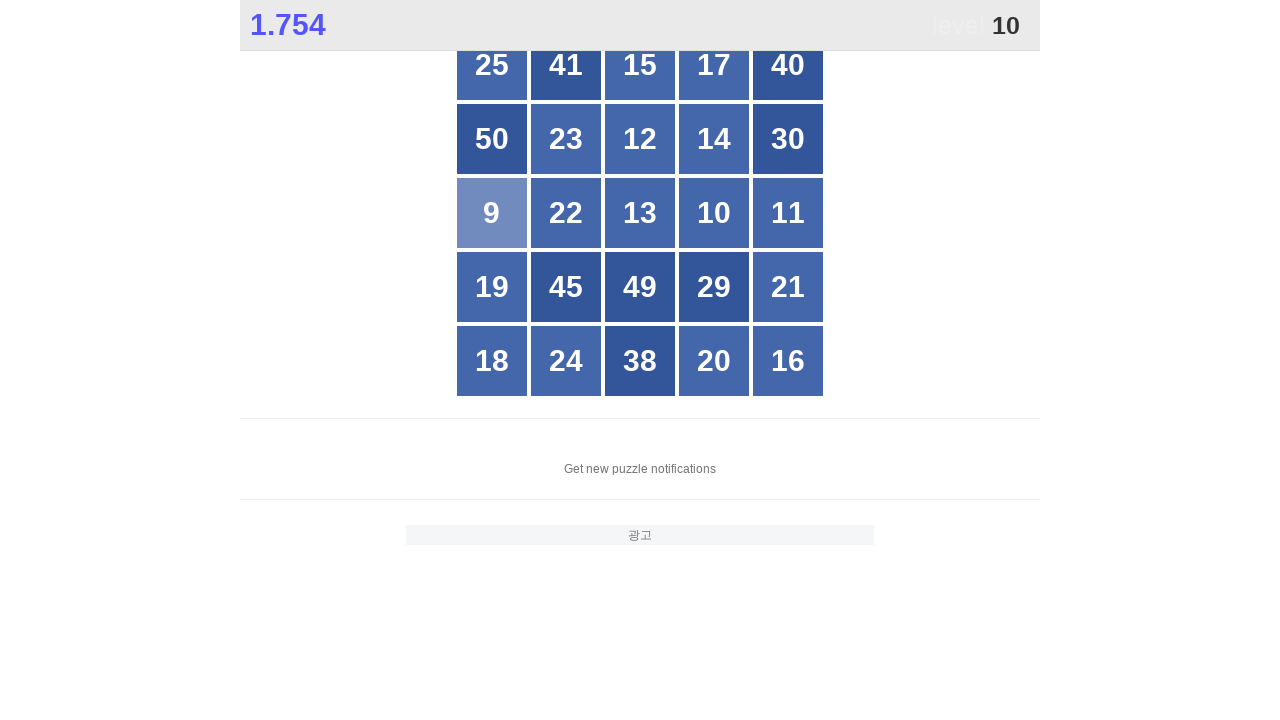

Clicked button number 10 at (714, 213) on //*[@id="grid"]/div[text()="10"]
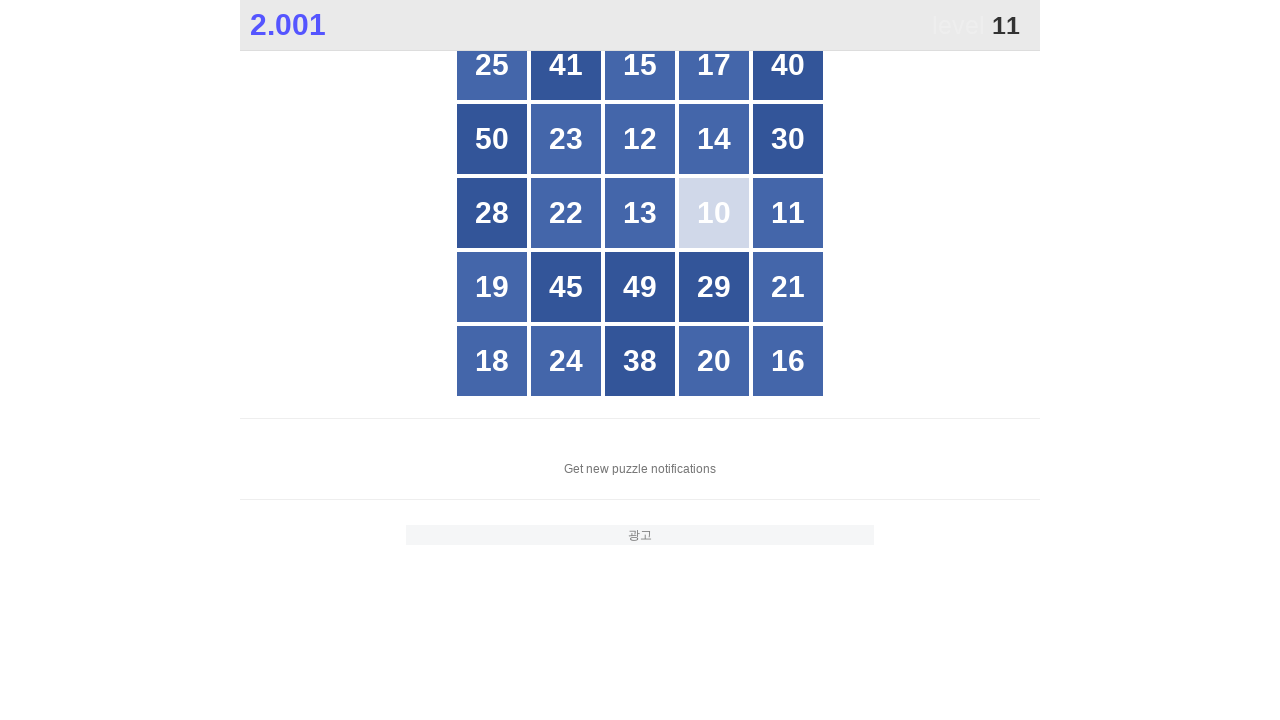

Clicked button number 11 at (788, 213) on //*[@id="grid"]/div[text()="11"]
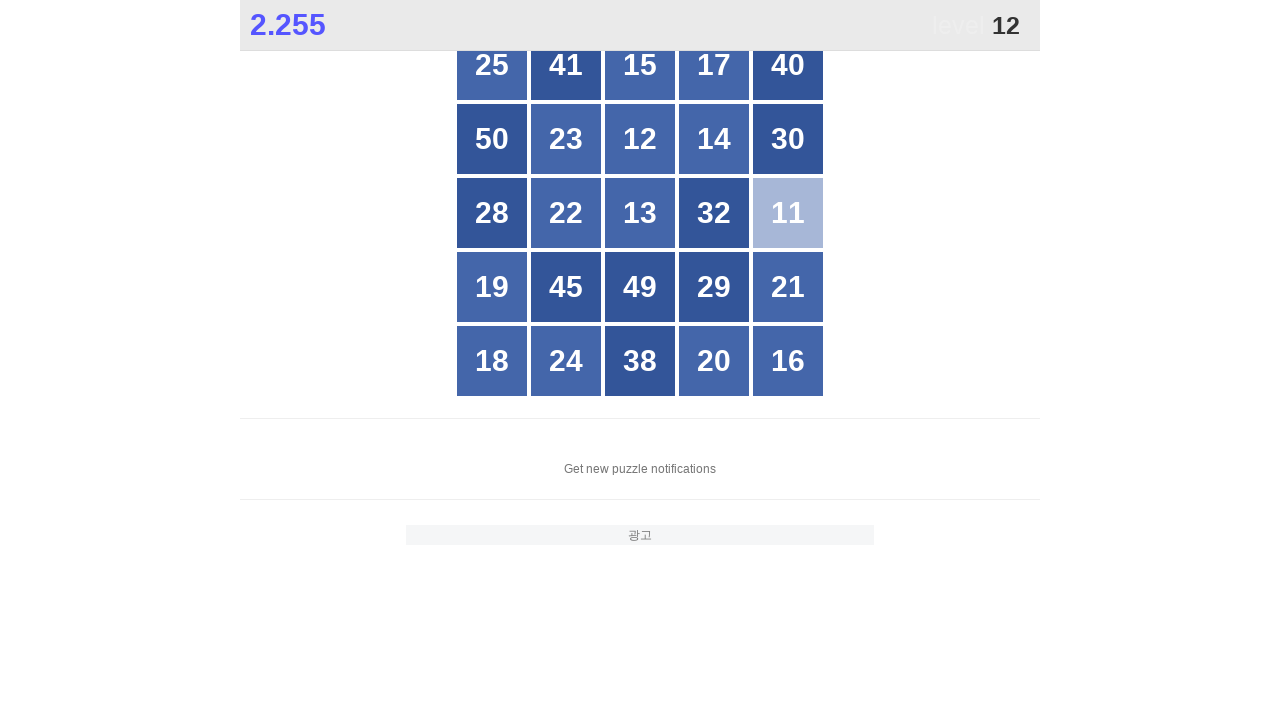

Clicked button number 12 at (640, 139) on //*[@id="grid"]/div[text()="12"]
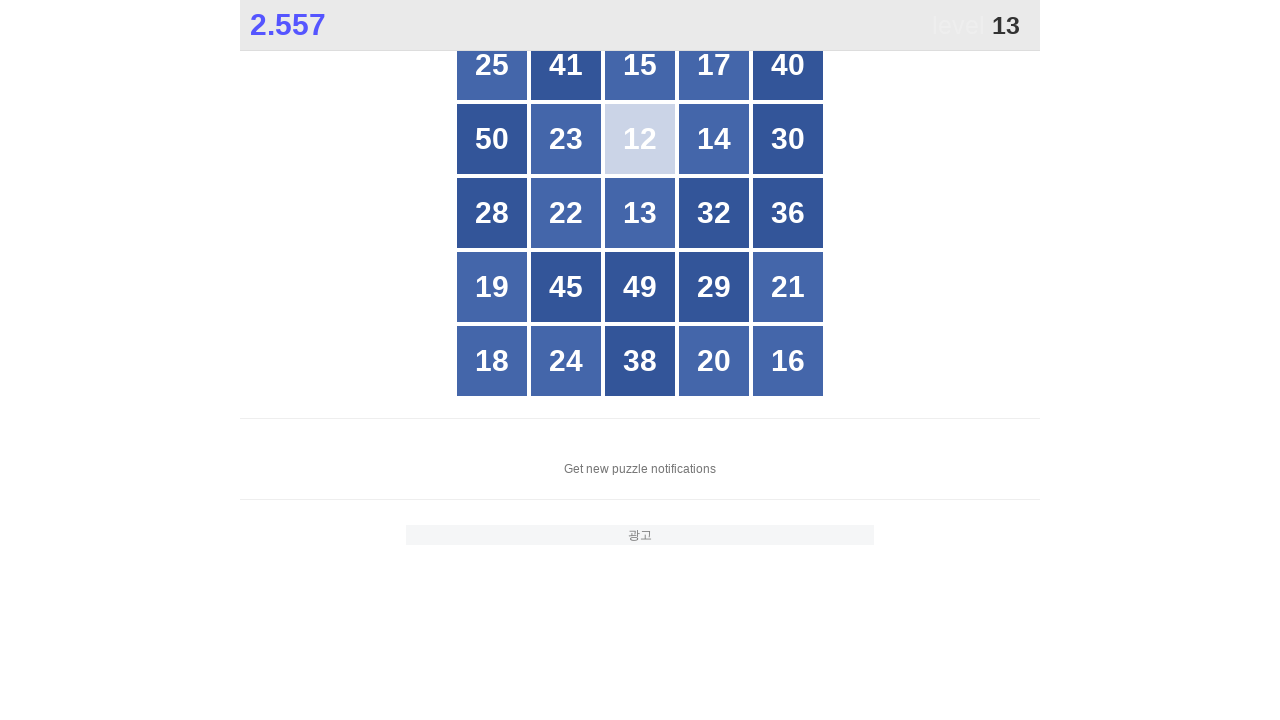

Clicked button number 13 at (640, 213) on //*[@id="grid"]/div[text()="13"]
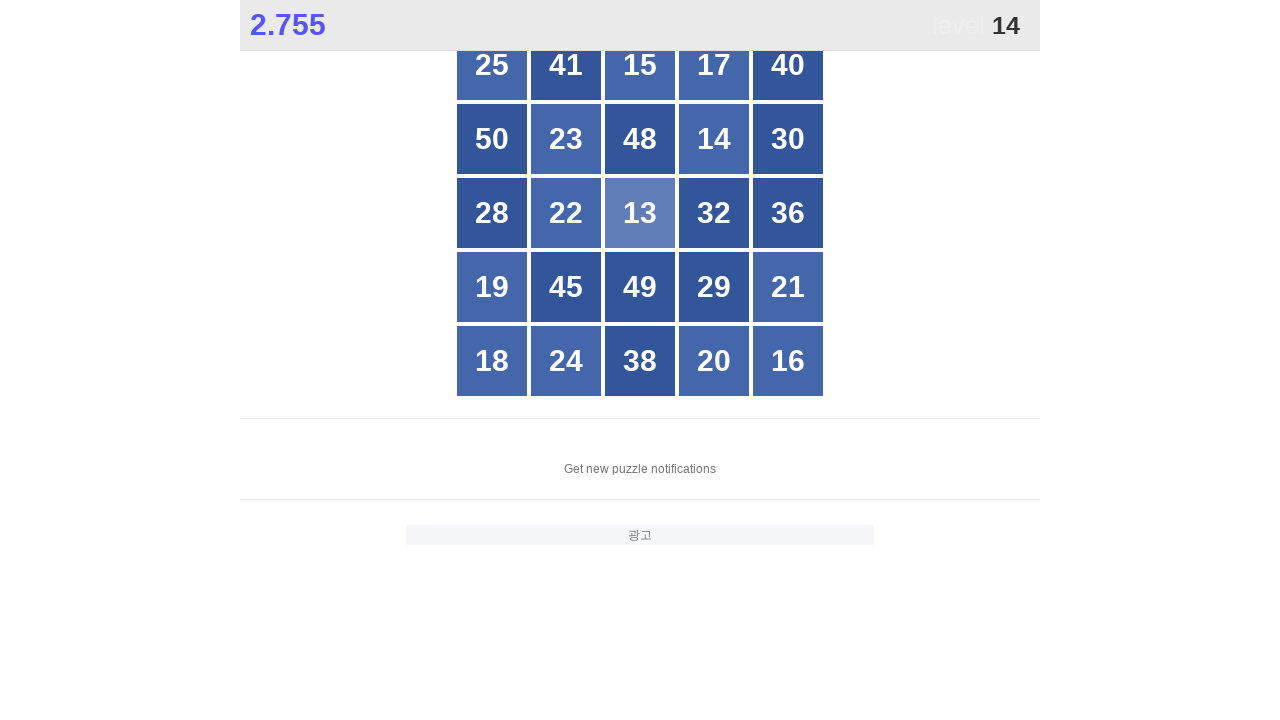

Clicked button number 14 at (714, 139) on //*[@id="grid"]/div[text()="14"]
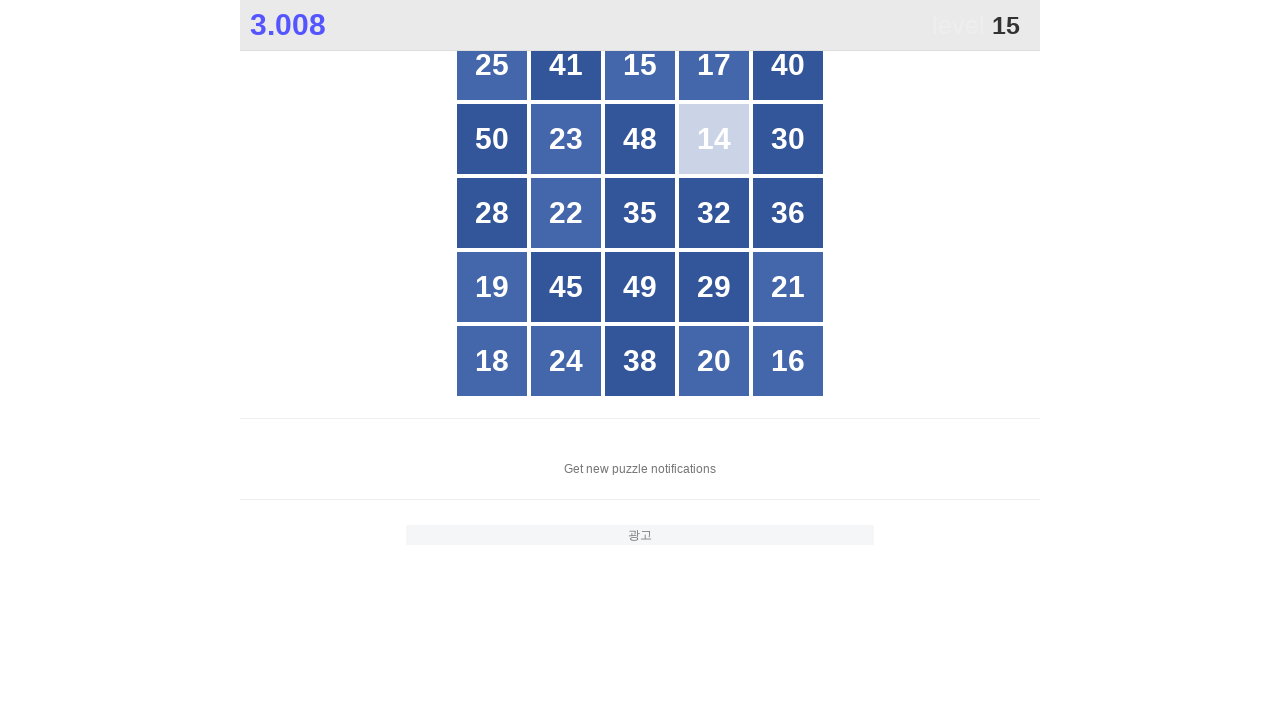

Clicked button number 15 at (640, 65) on //*[@id="grid"]/div[text()="15"]
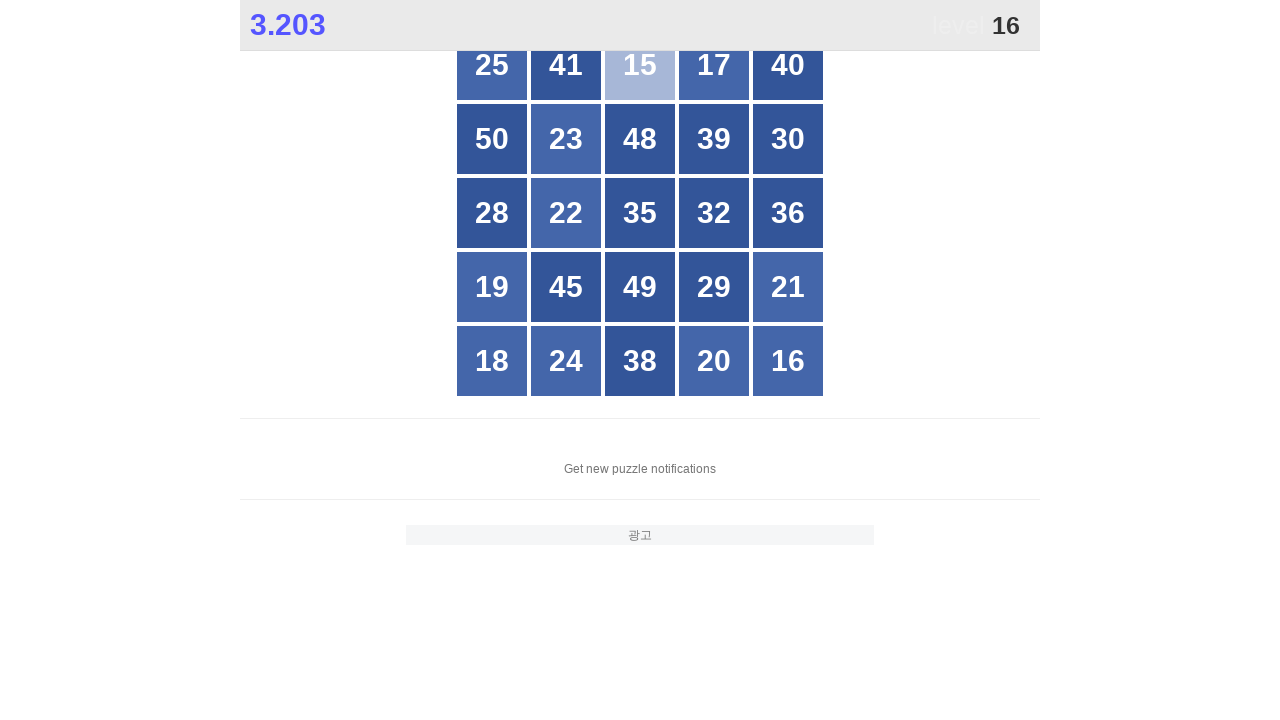

Clicked button number 16 at (788, 361) on //*[@id="grid"]/div[text()="16"]
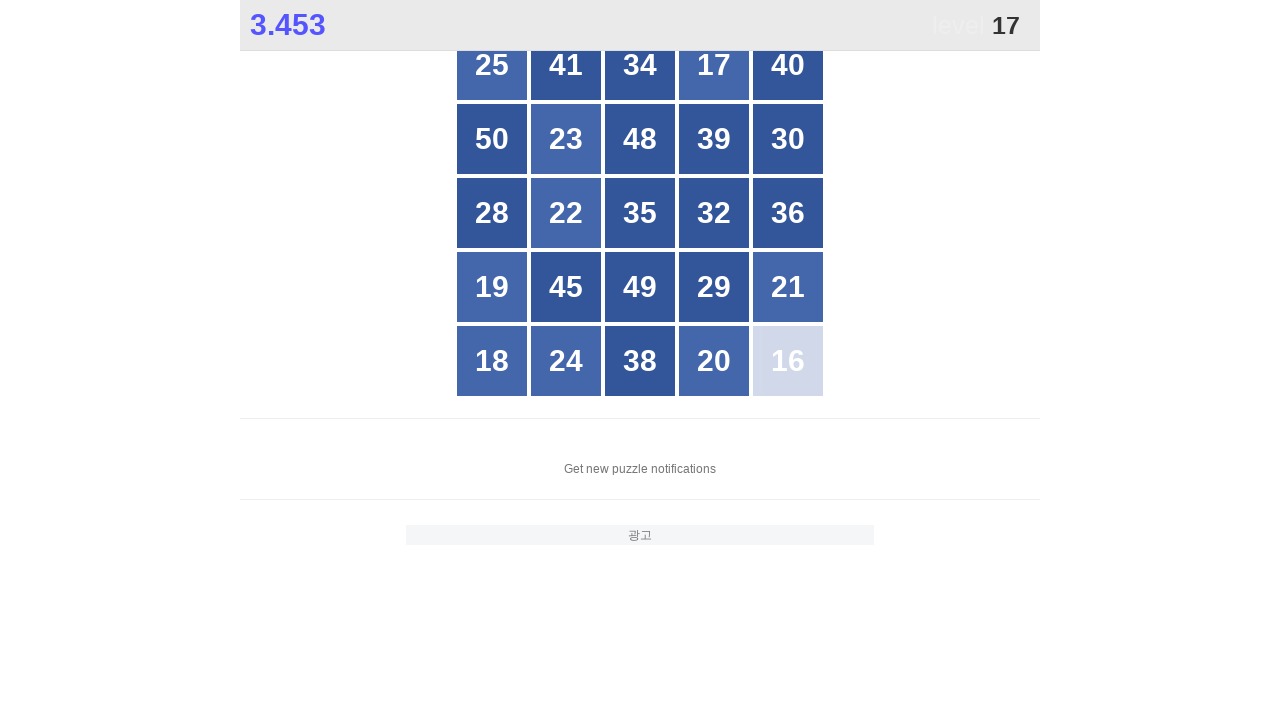

Clicked button number 17 at (714, 65) on //*[@id="grid"]/div[text()="17"]
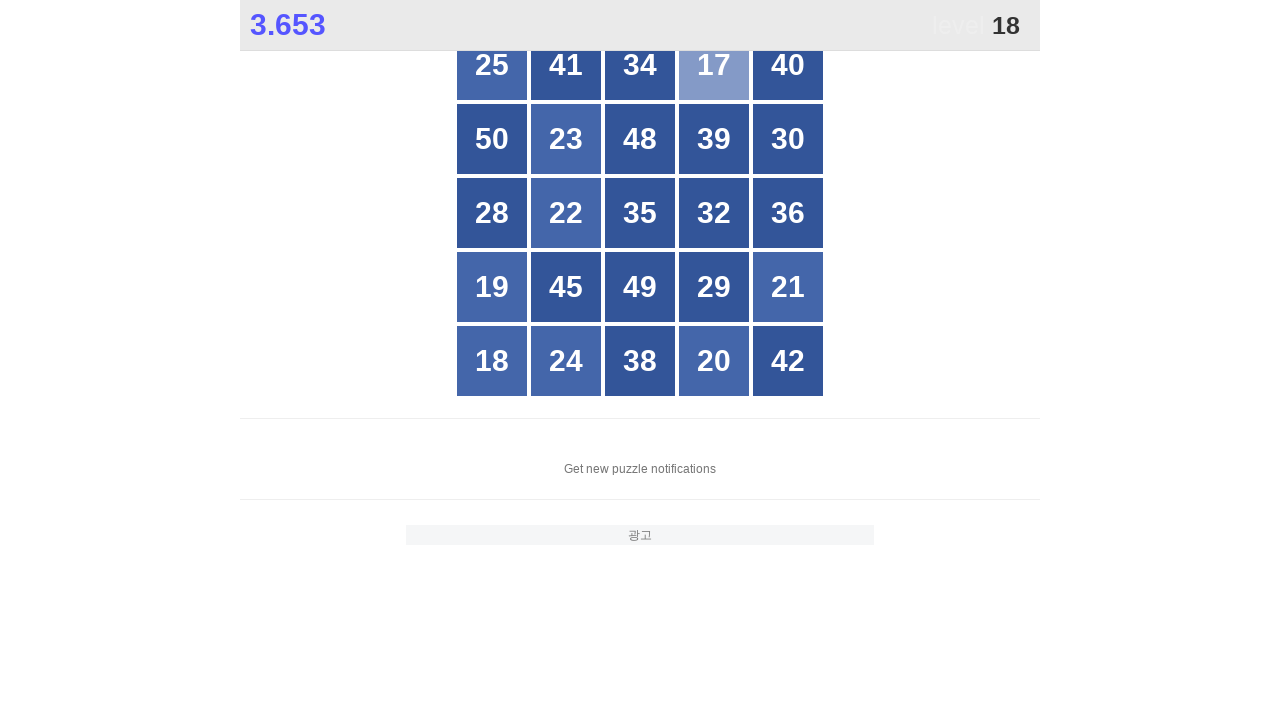

Clicked button number 18 at (492, 361) on //*[@id="grid"]/div[text()="18"]
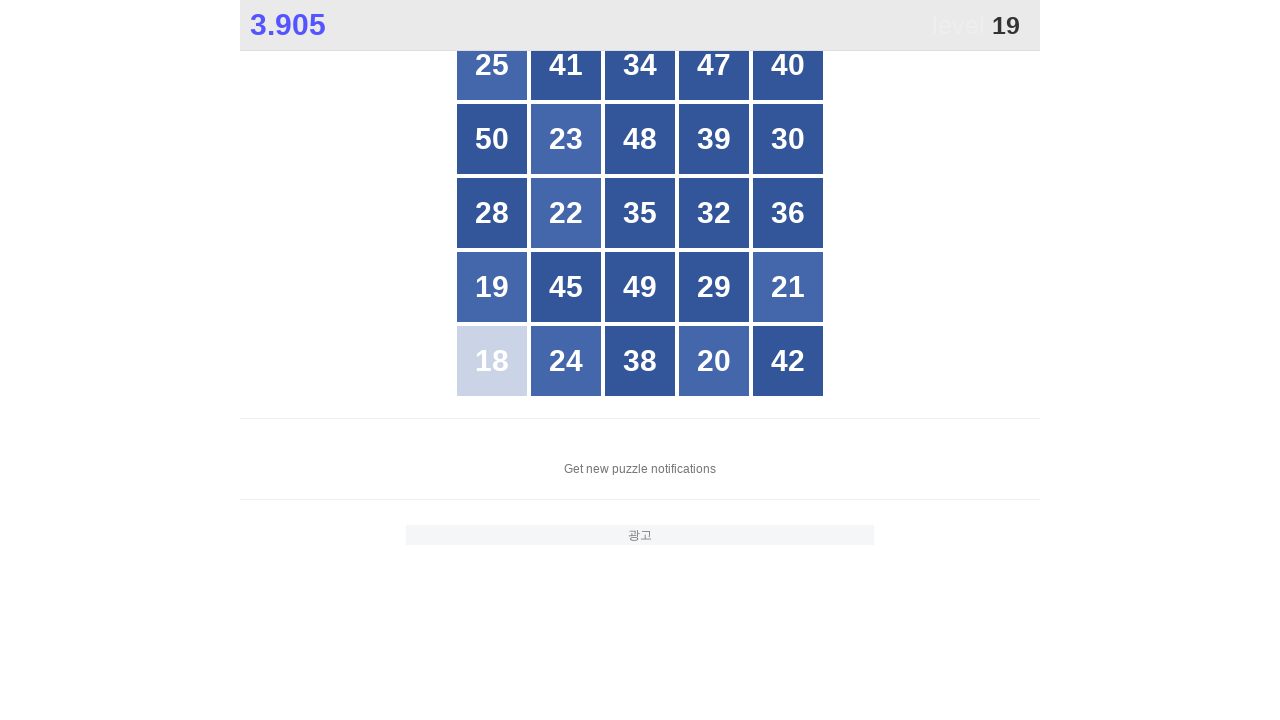

Clicked button number 19 at (492, 287) on //*[@id="grid"]/div[text()="19"]
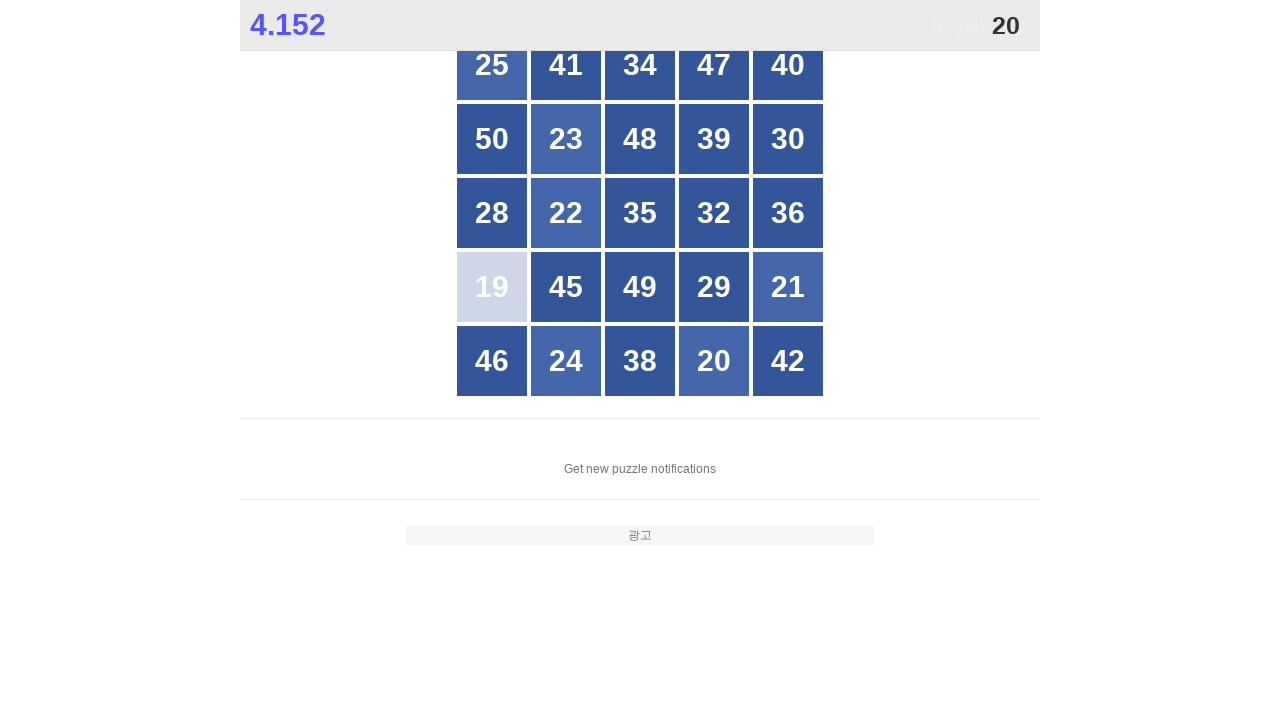

Clicked button number 20 at (714, 361) on //*[@id="grid"]/div[text()="20"]
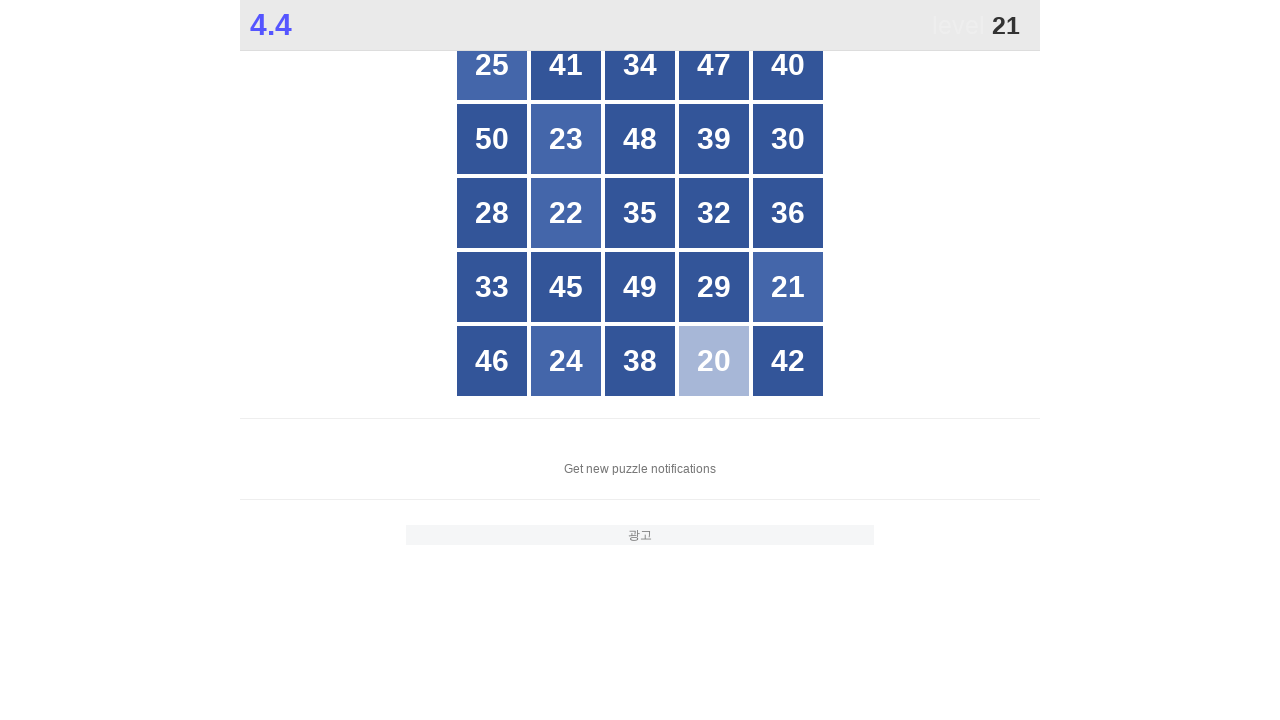

Clicked button number 21 at (788, 287) on //*[@id="grid"]/div[text()="21"]
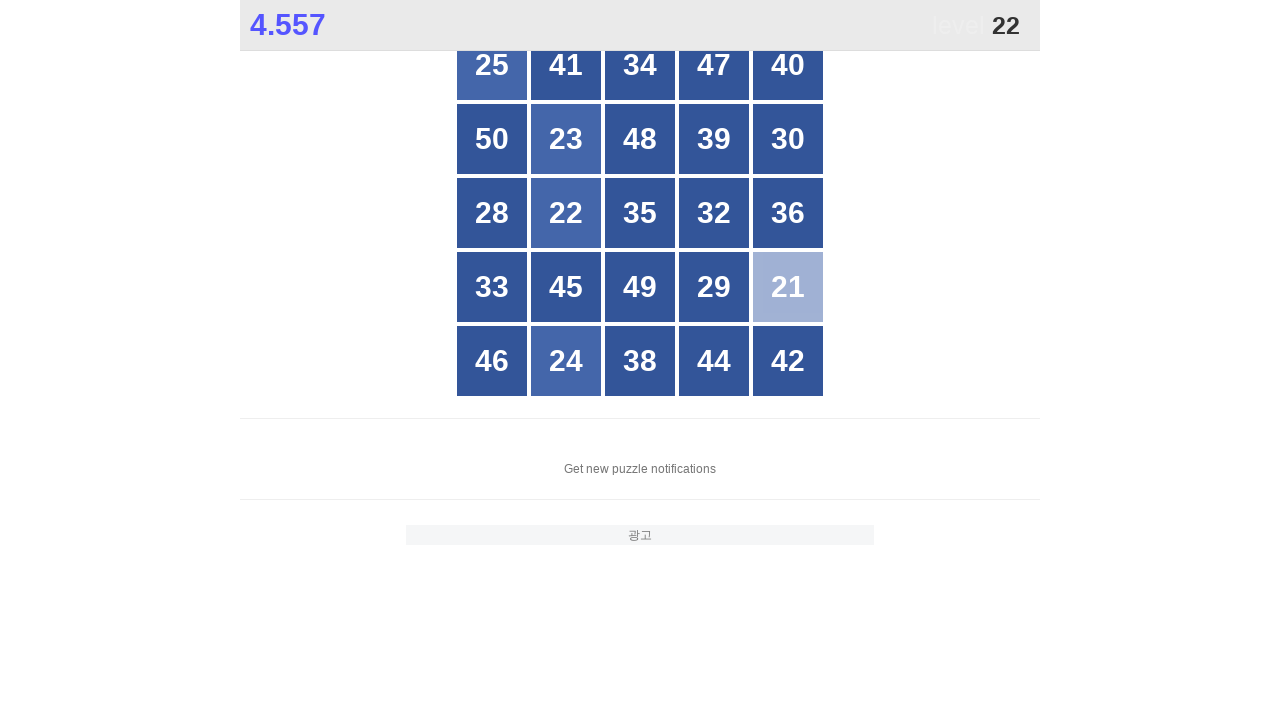

Clicked button number 22 at (566, 213) on //*[@id="grid"]/div[text()="22"]
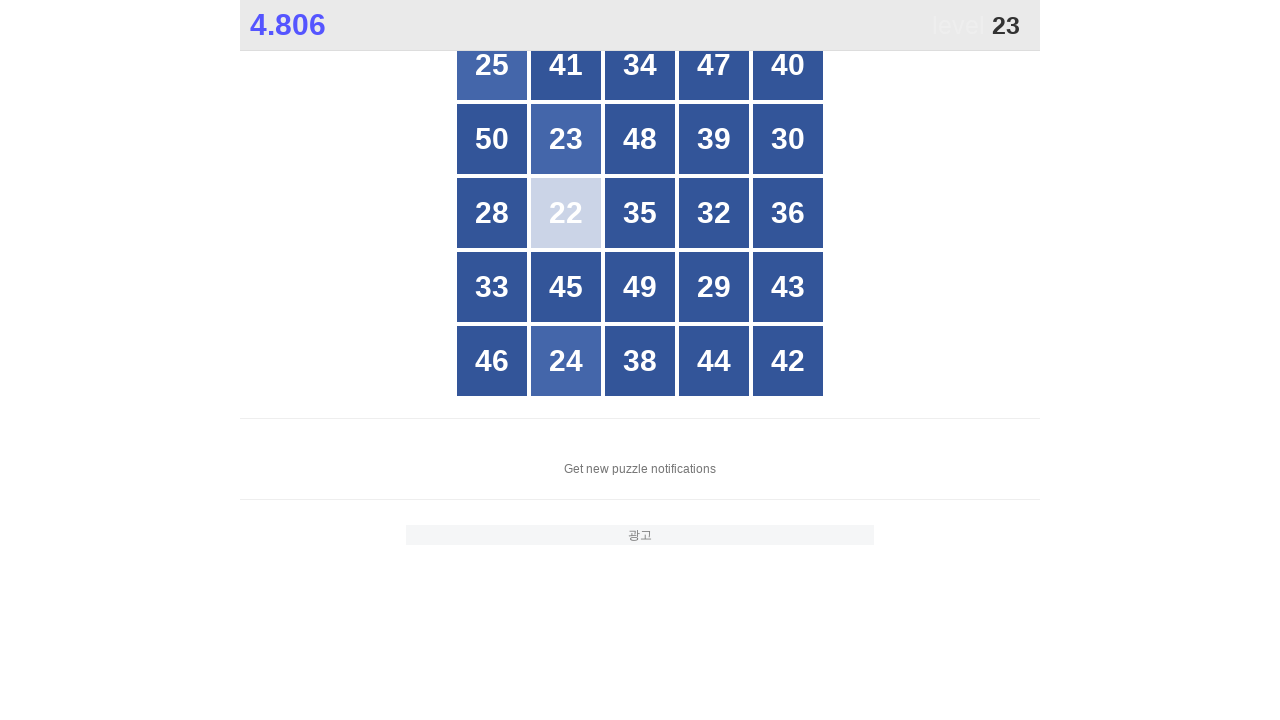

Clicked button number 23 at (566, 139) on //*[@id="grid"]/div[text()="23"]
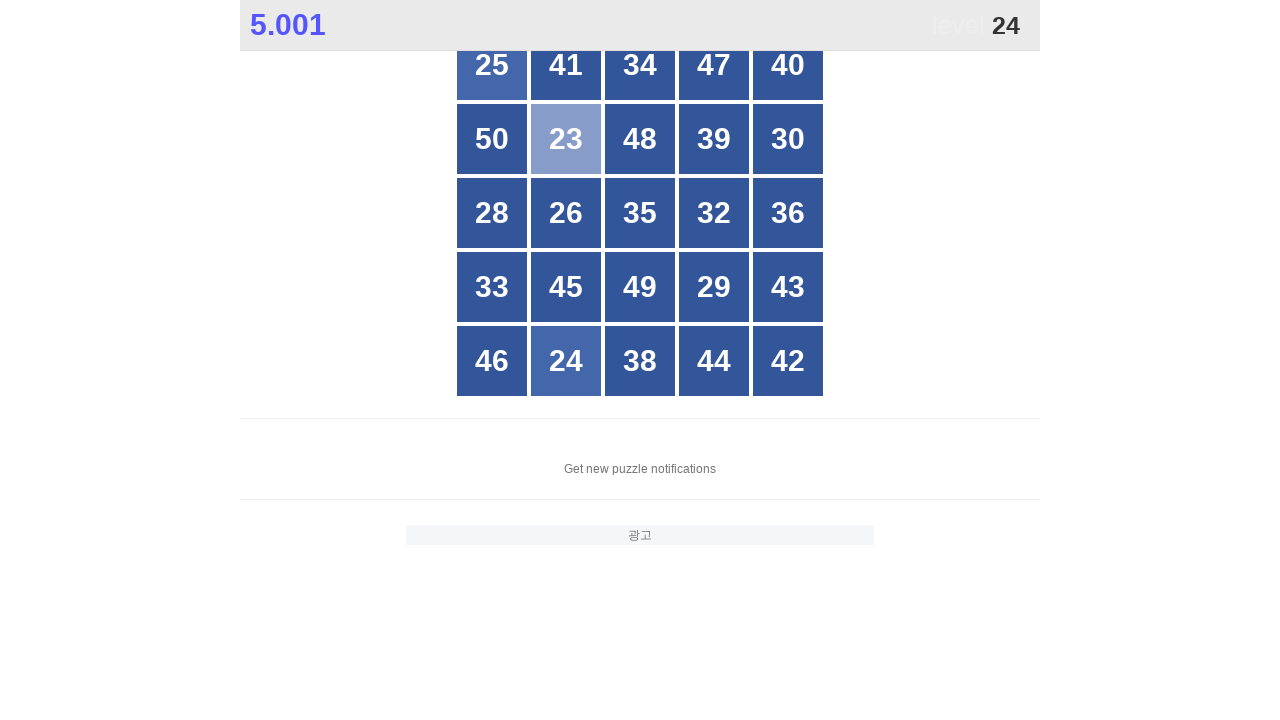

Clicked button number 24 at (566, 361) on //*[@id="grid"]/div[text()="24"]
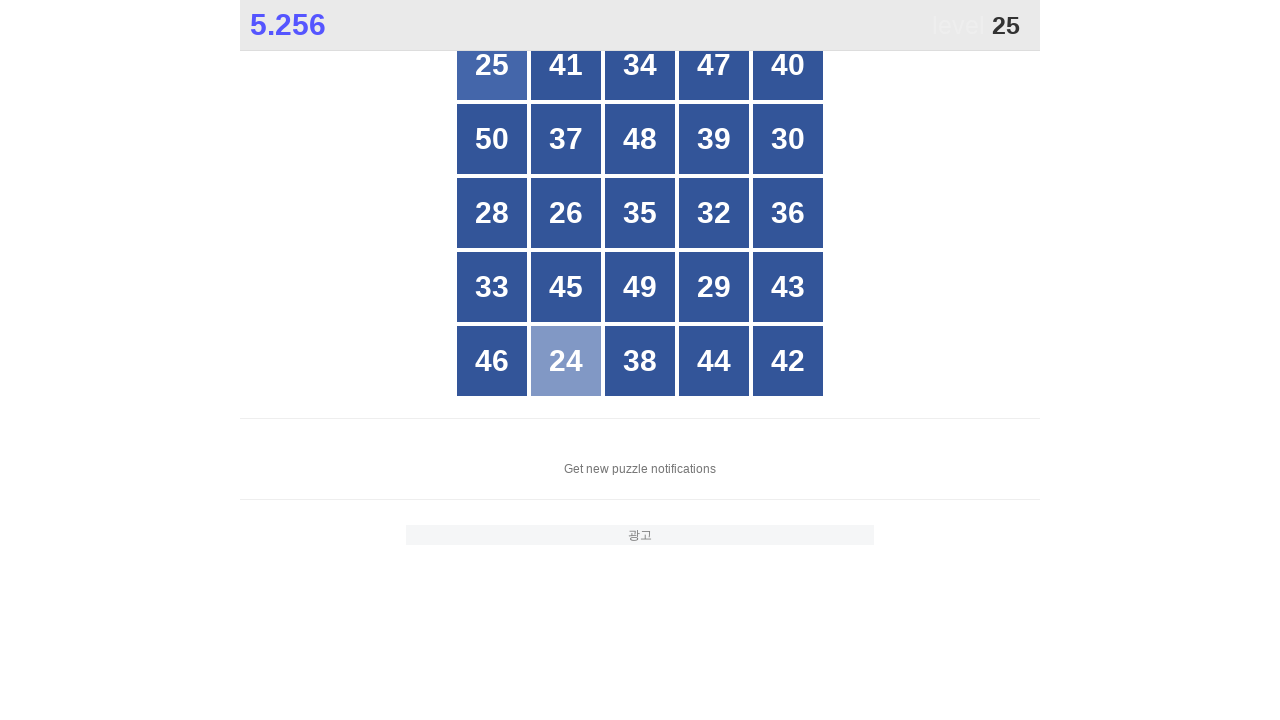

Clicked button number 25 at (492, 65) on //*[@id="grid"]/div[text()="25"]
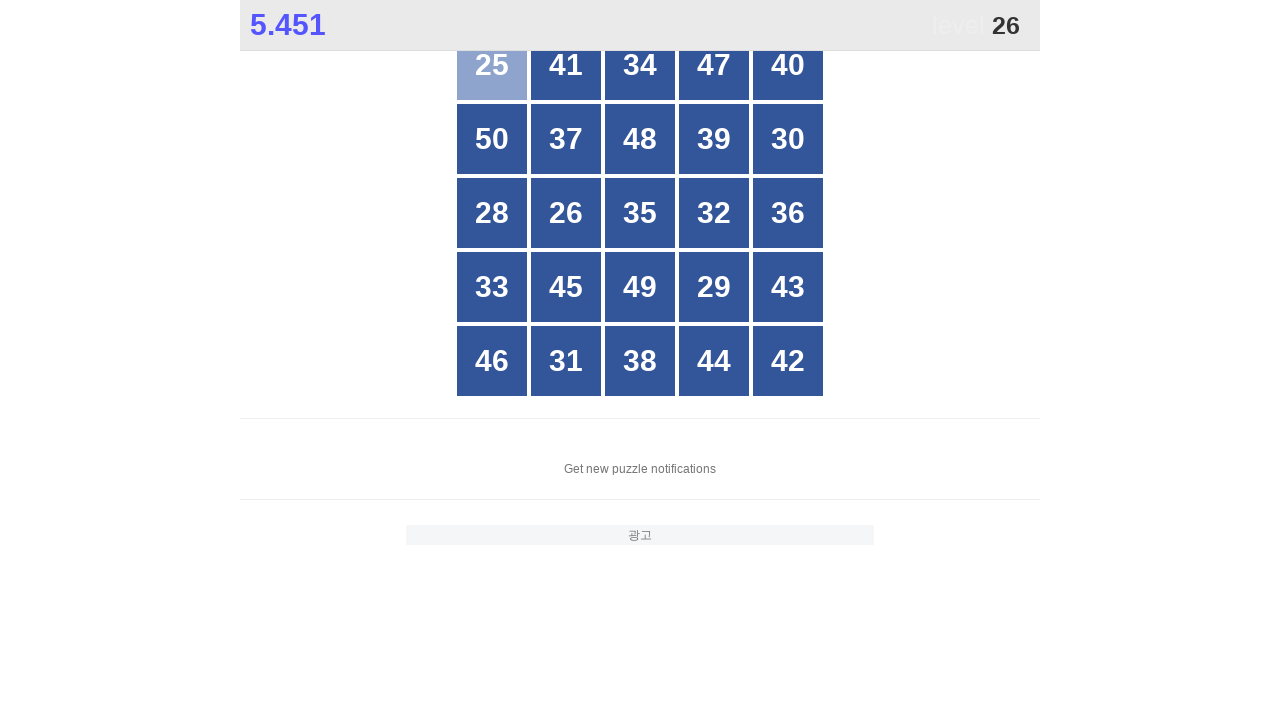

Clicked button number 26 at (566, 213) on //*[@id="grid"]/div[text()="26"]
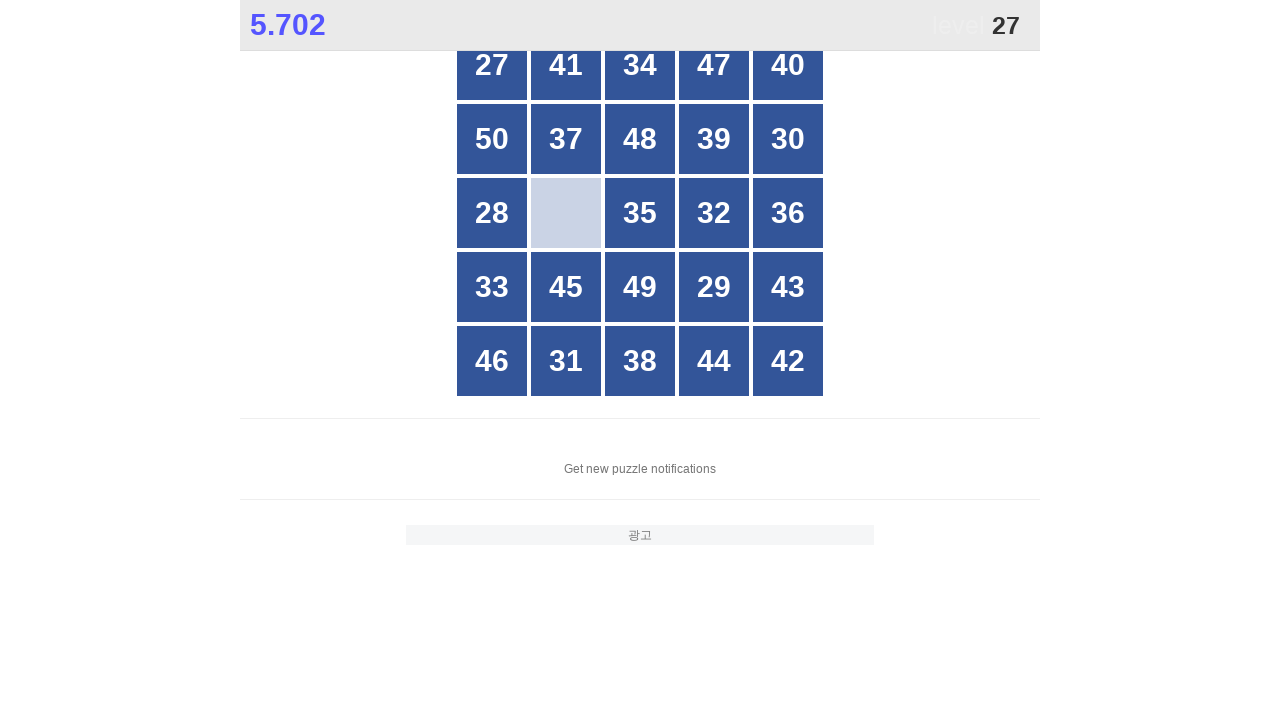

Clicked button number 27 at (492, 65) on //*[@id="grid"]/div[text()="27"]
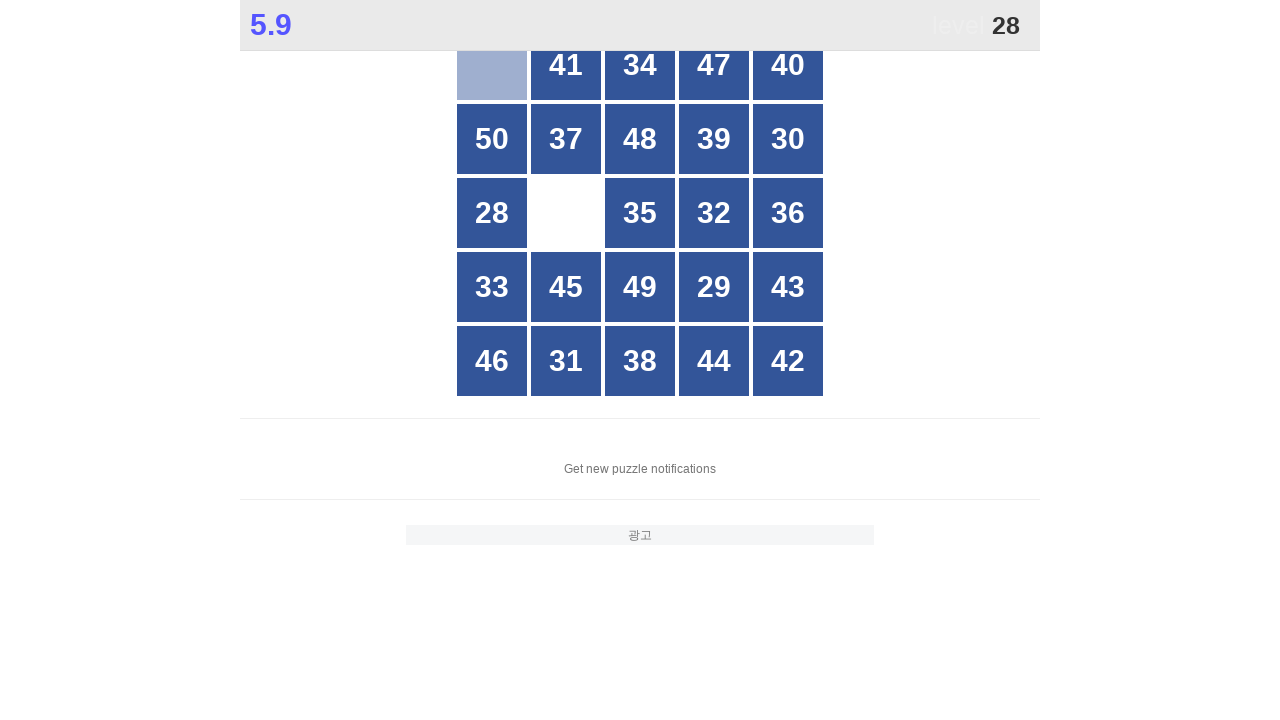

Clicked button number 28 at (492, 213) on //*[@id="grid"]/div[text()="28"]
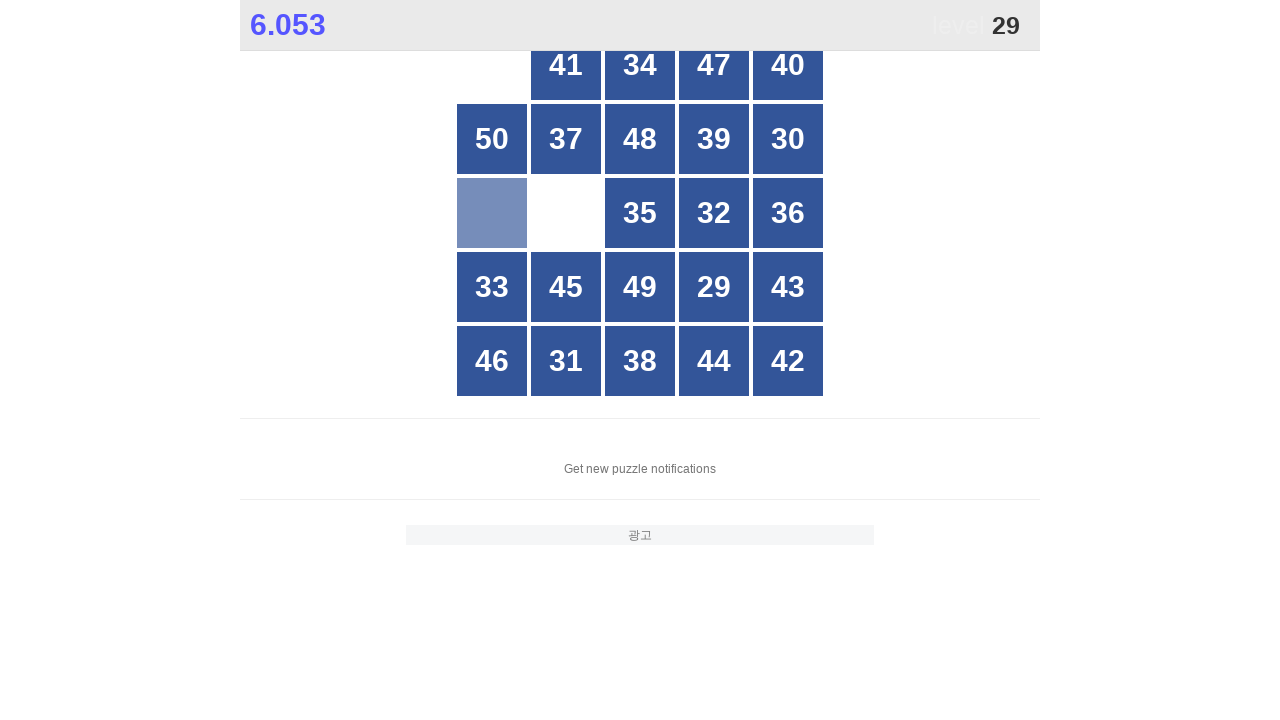

Clicked button number 29 at (714, 287) on //*[@id="grid"]/div[text()="29"]
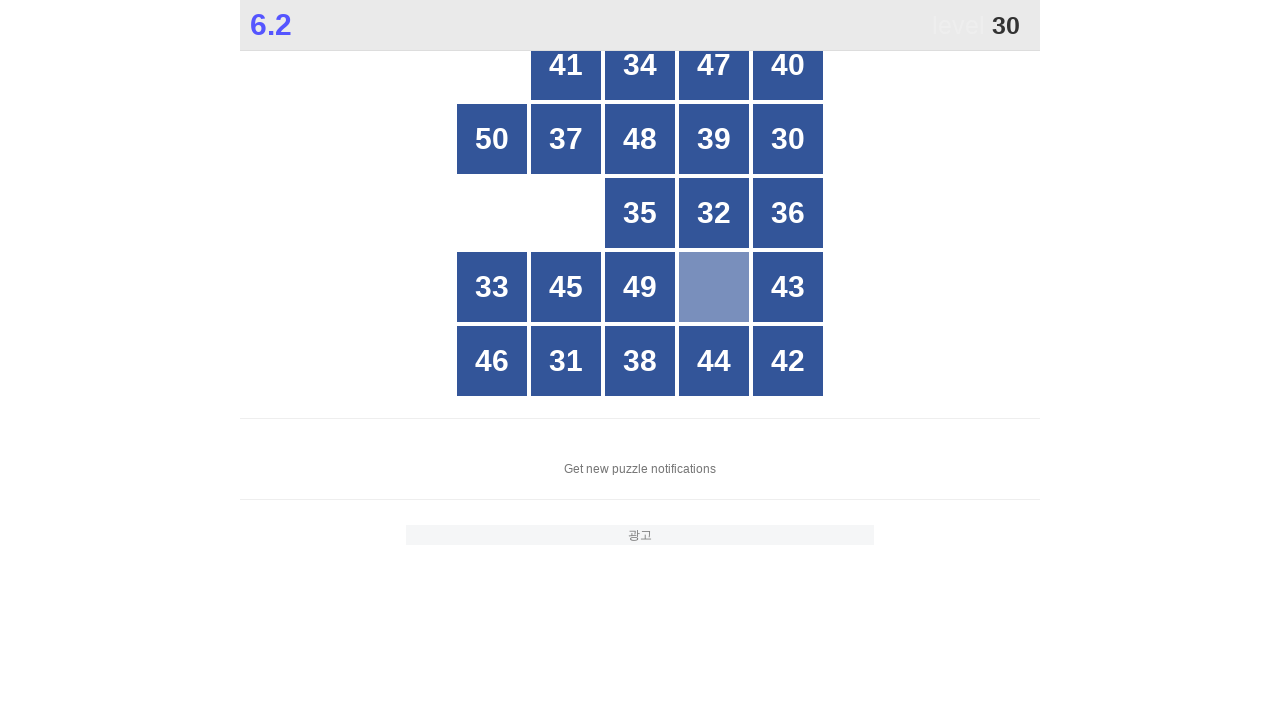

Clicked button number 30 at (788, 139) on //*[@id="grid"]/div[text()="30"]
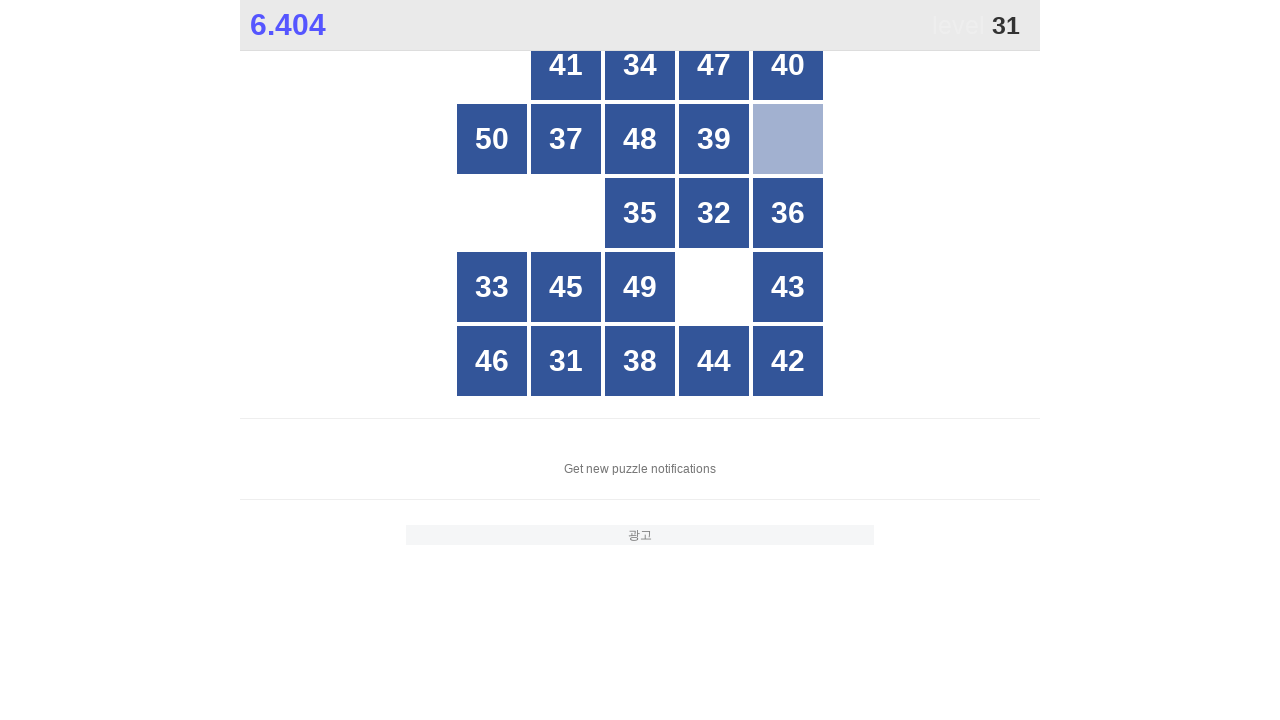

Clicked button number 31 at (566, 361) on //*[@id="grid"]/div[text()="31"]
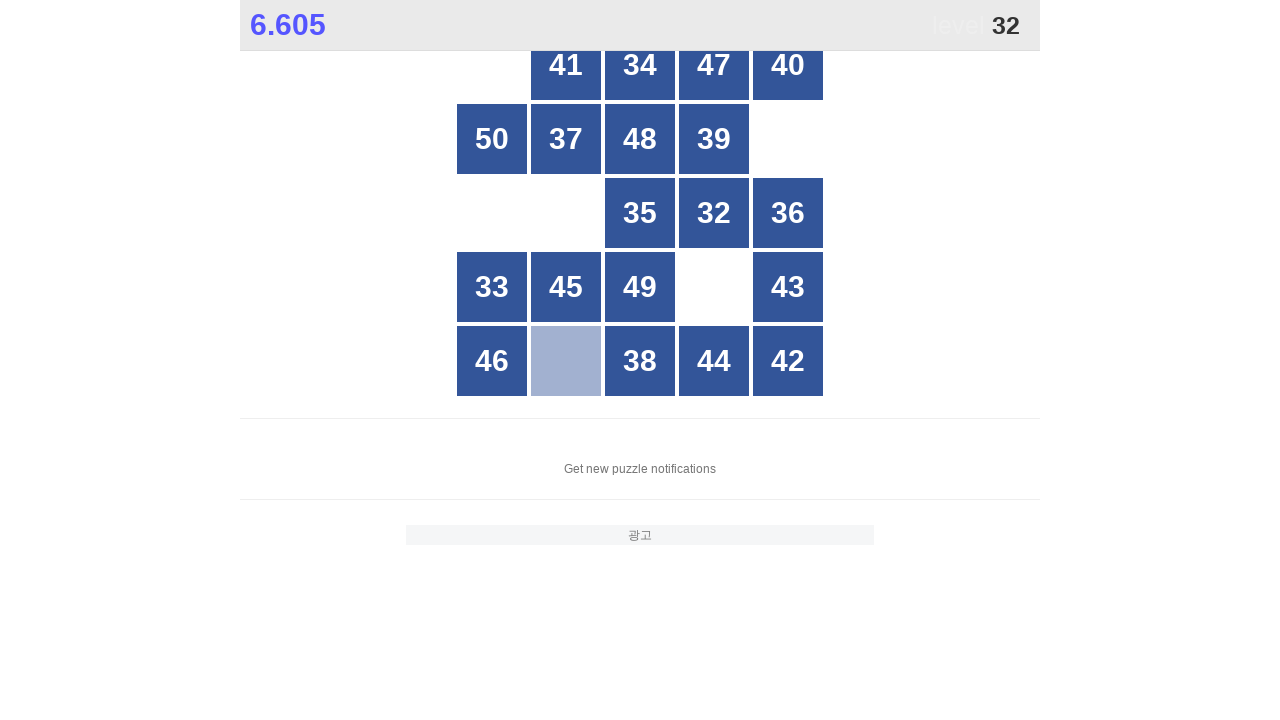

Clicked button number 32 at (714, 213) on //*[@id="grid"]/div[text()="32"]
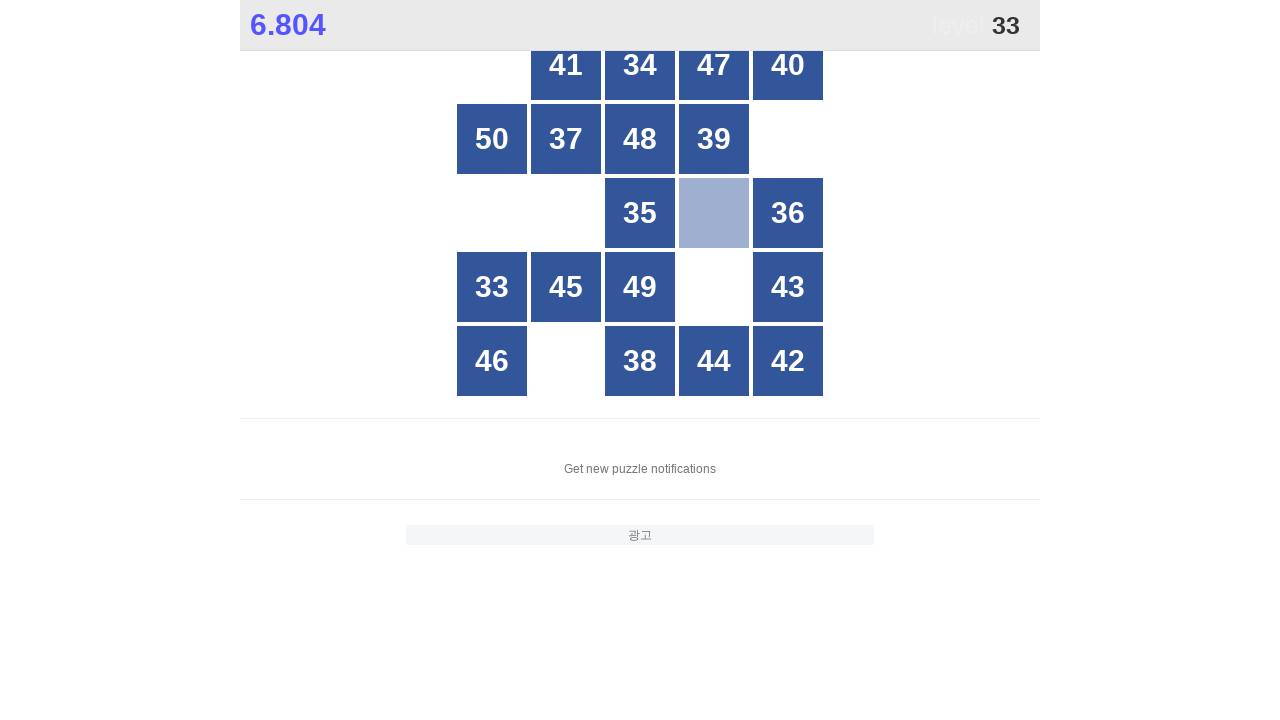

Clicked button number 33 at (492, 287) on //*[@id="grid"]/div[text()="33"]
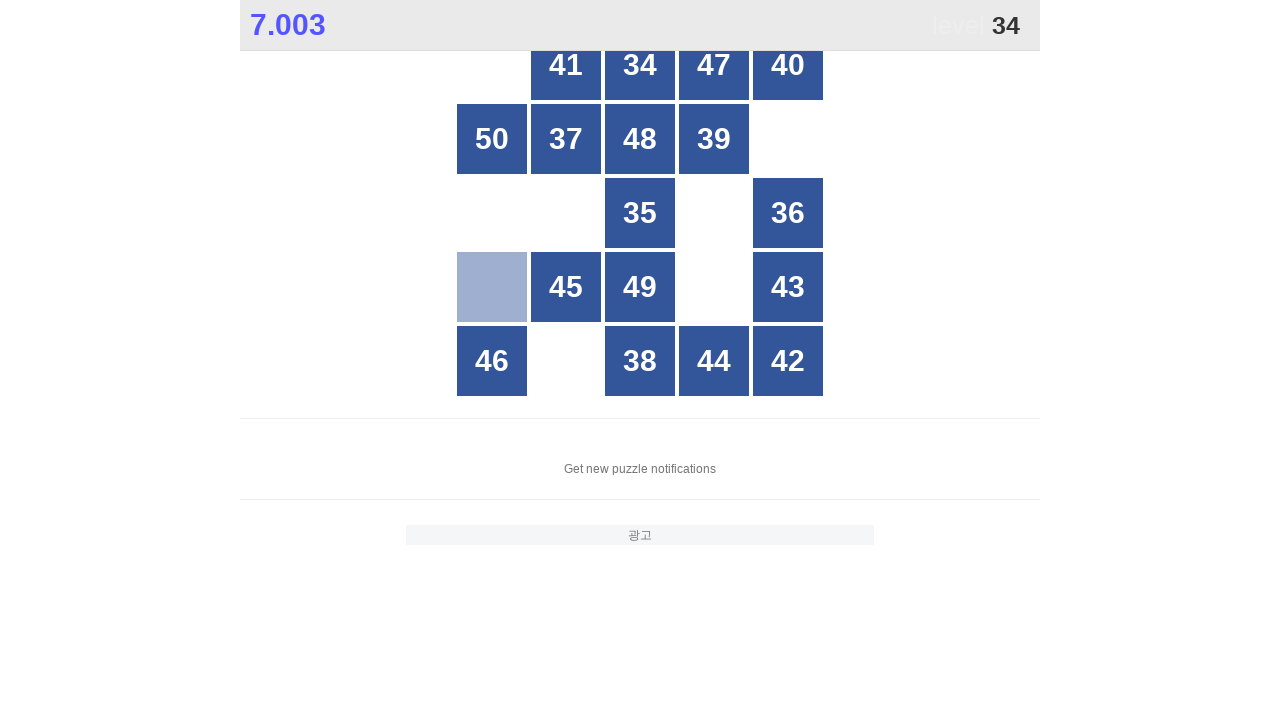

Clicked button number 34 at (640, 65) on //*[@id="grid"]/div[text()="34"]
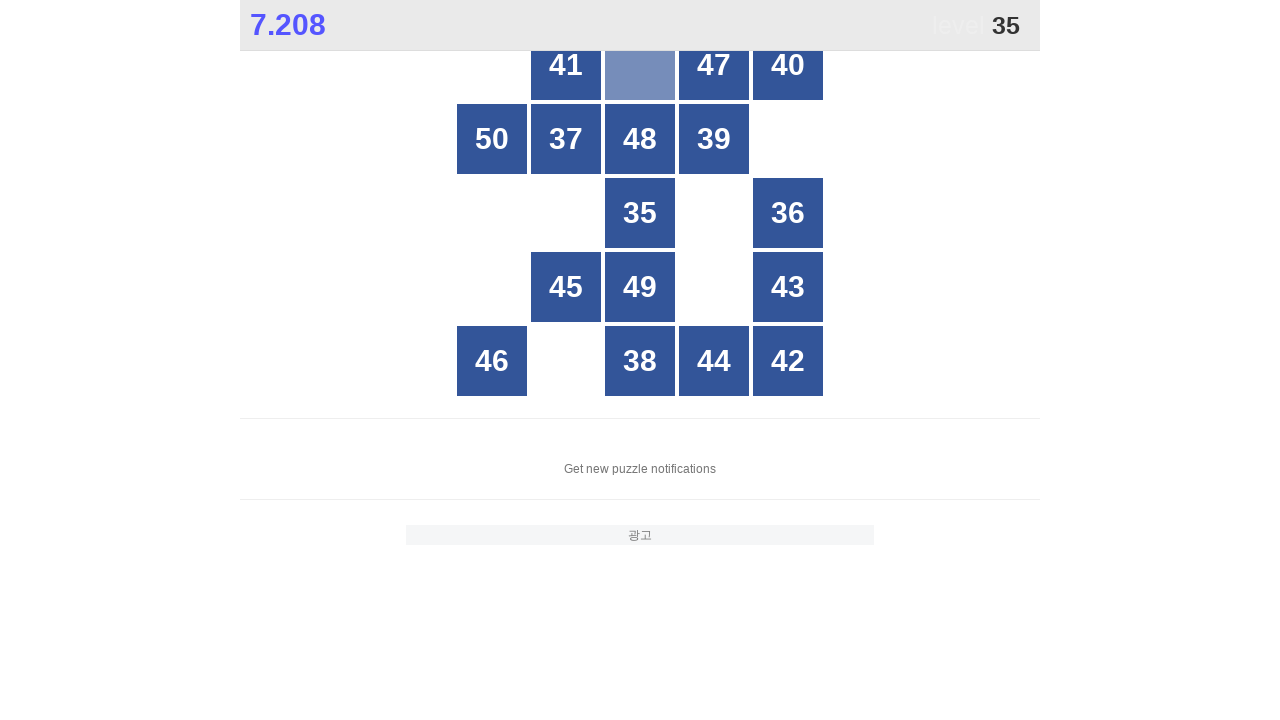

Clicked button number 35 at (640, 213) on //*[@id="grid"]/div[text()="35"]
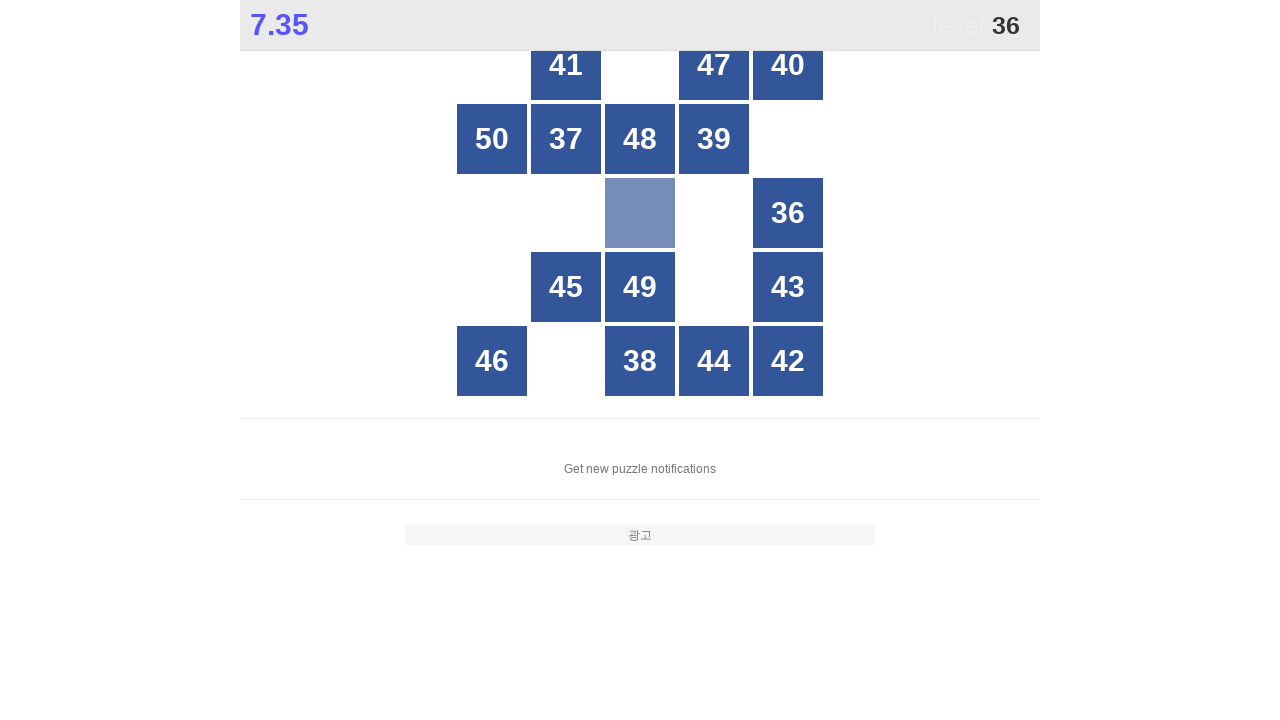

Clicked button number 36 at (788, 213) on //*[@id="grid"]/div[text()="36"]
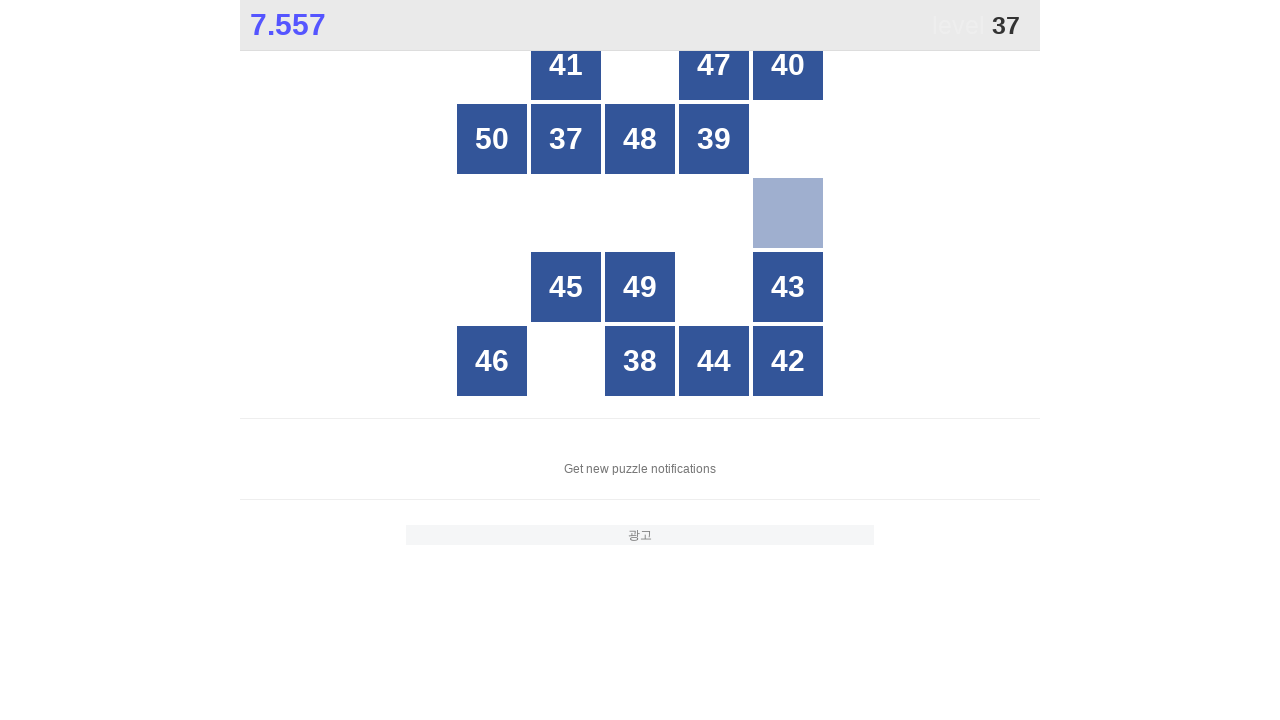

Clicked button number 37 at (566, 139) on //*[@id="grid"]/div[text()="37"]
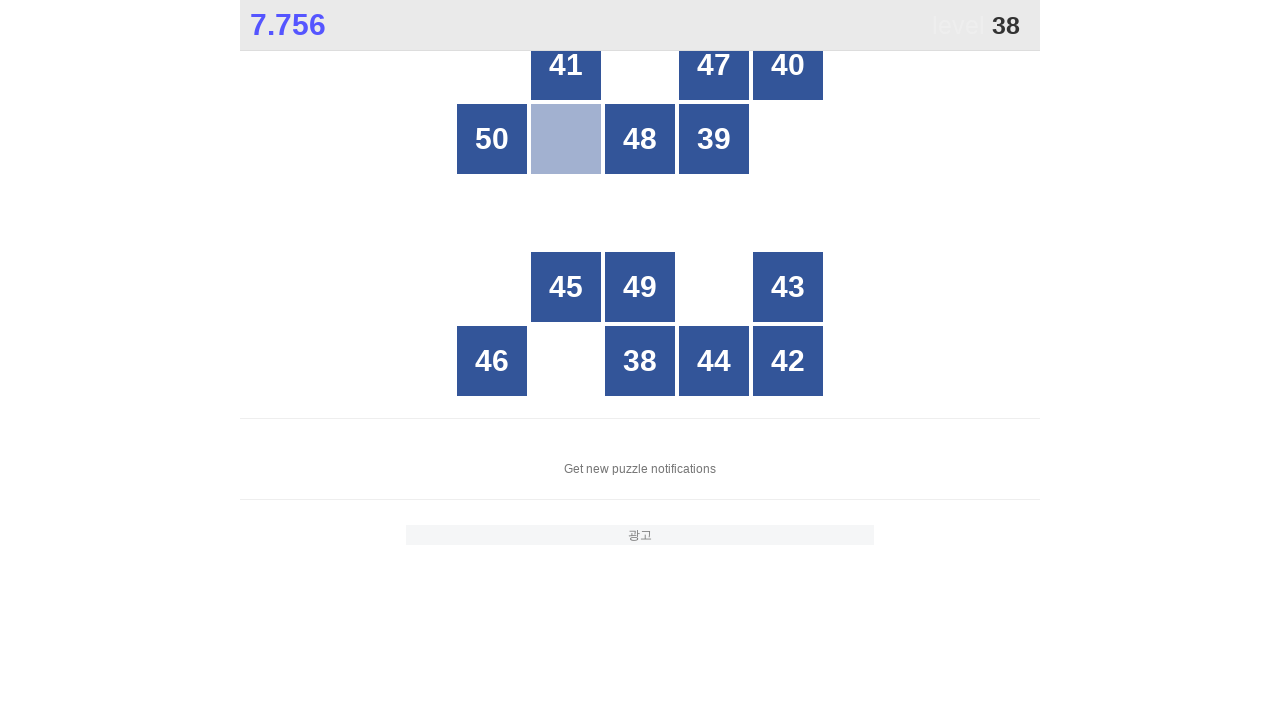

Clicked button number 38 at (640, 361) on //*[@id="grid"]/div[text()="38"]
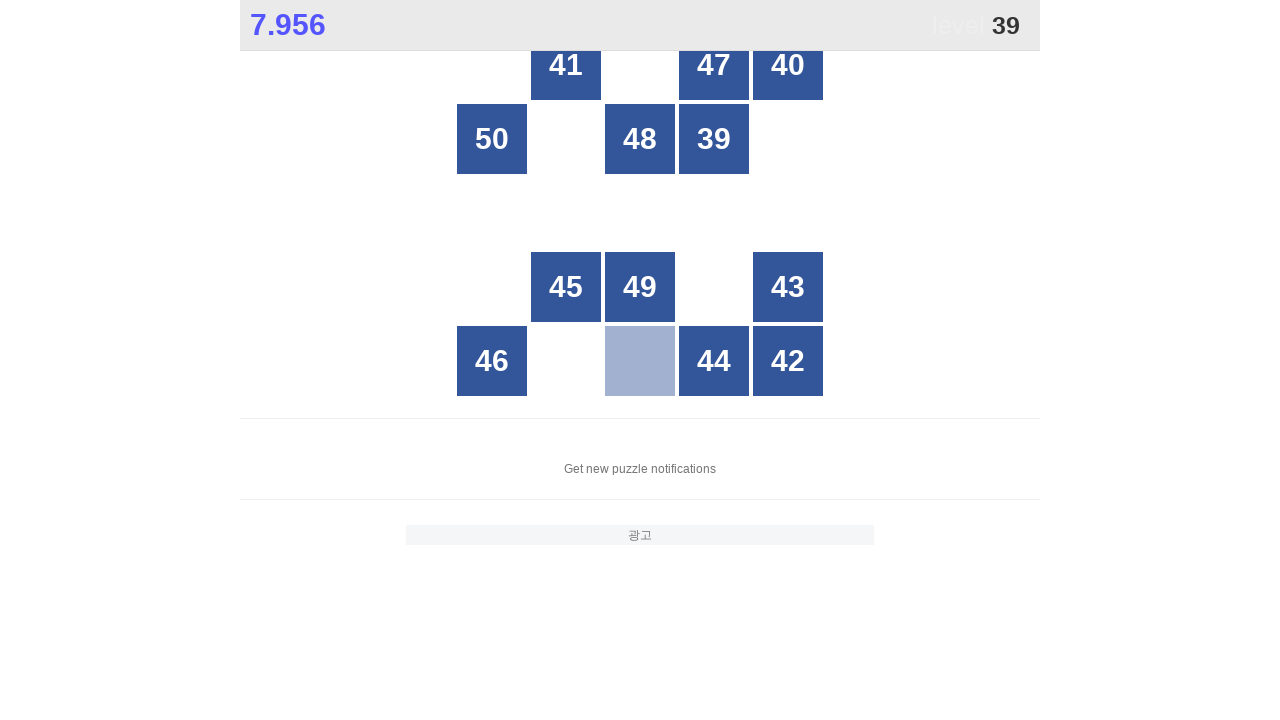

Clicked button number 39 at (714, 139) on //*[@id="grid"]/div[text()="39"]
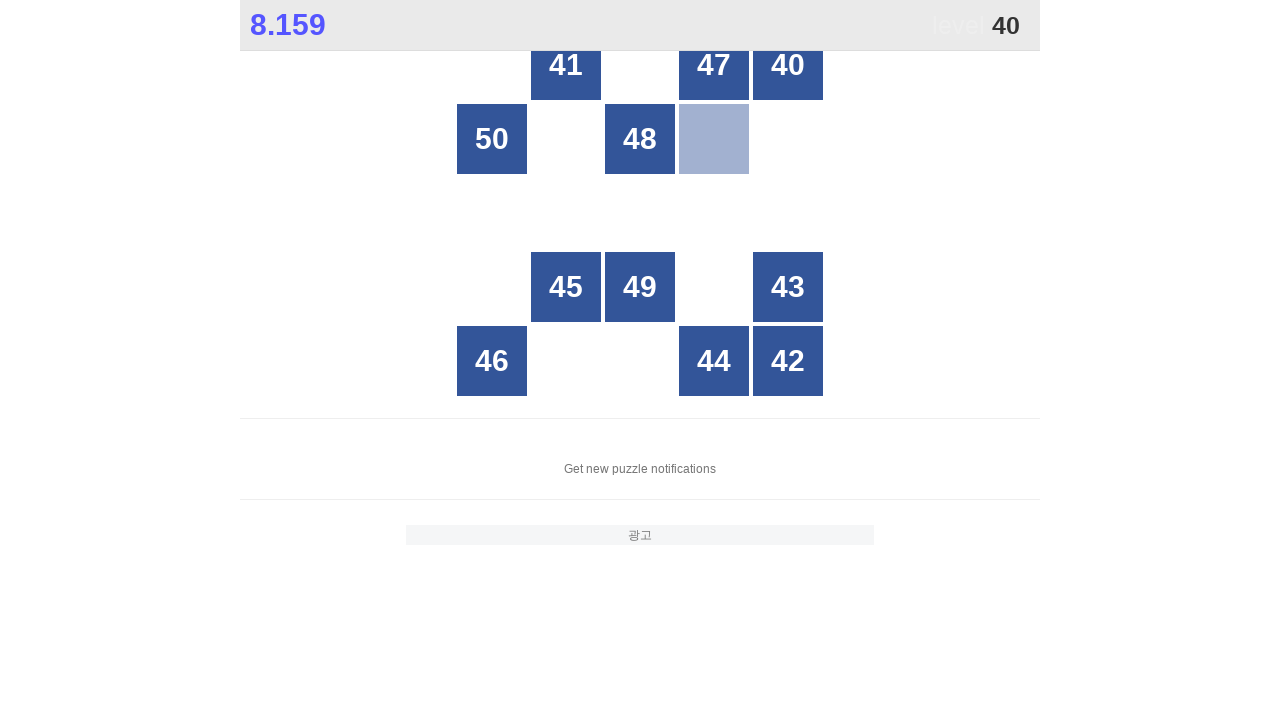

Clicked button number 40 at (788, 65) on //*[@id="grid"]/div[text()="40"]
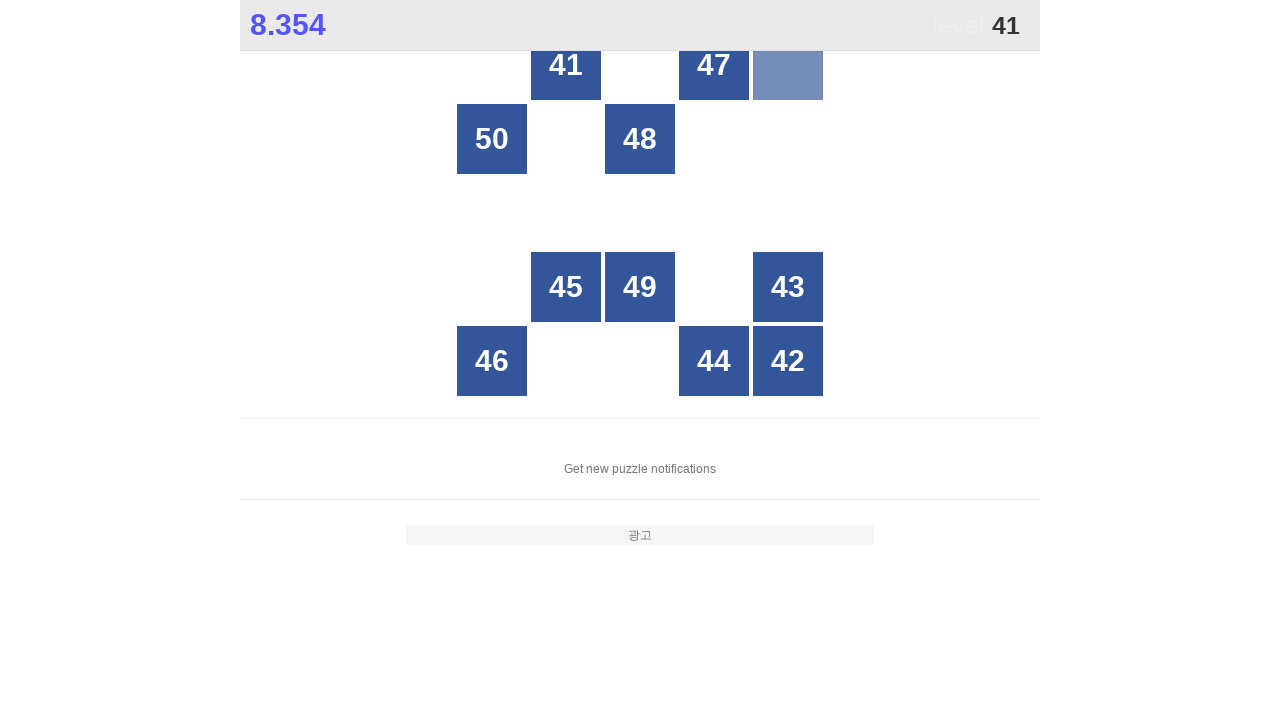

Clicked button number 41 at (566, 65) on //*[@id="grid"]/div[text()="41"]
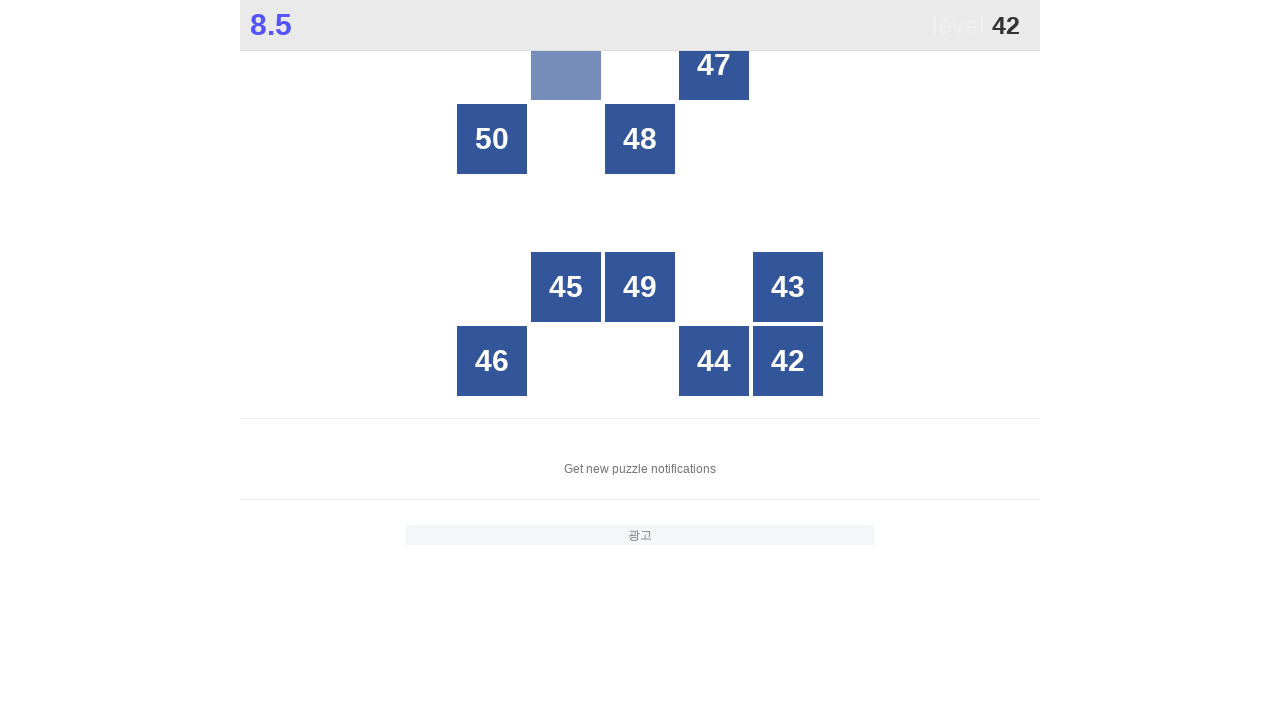

Clicked button number 42 at (788, 361) on //*[@id="grid"]/div[text()="42"]
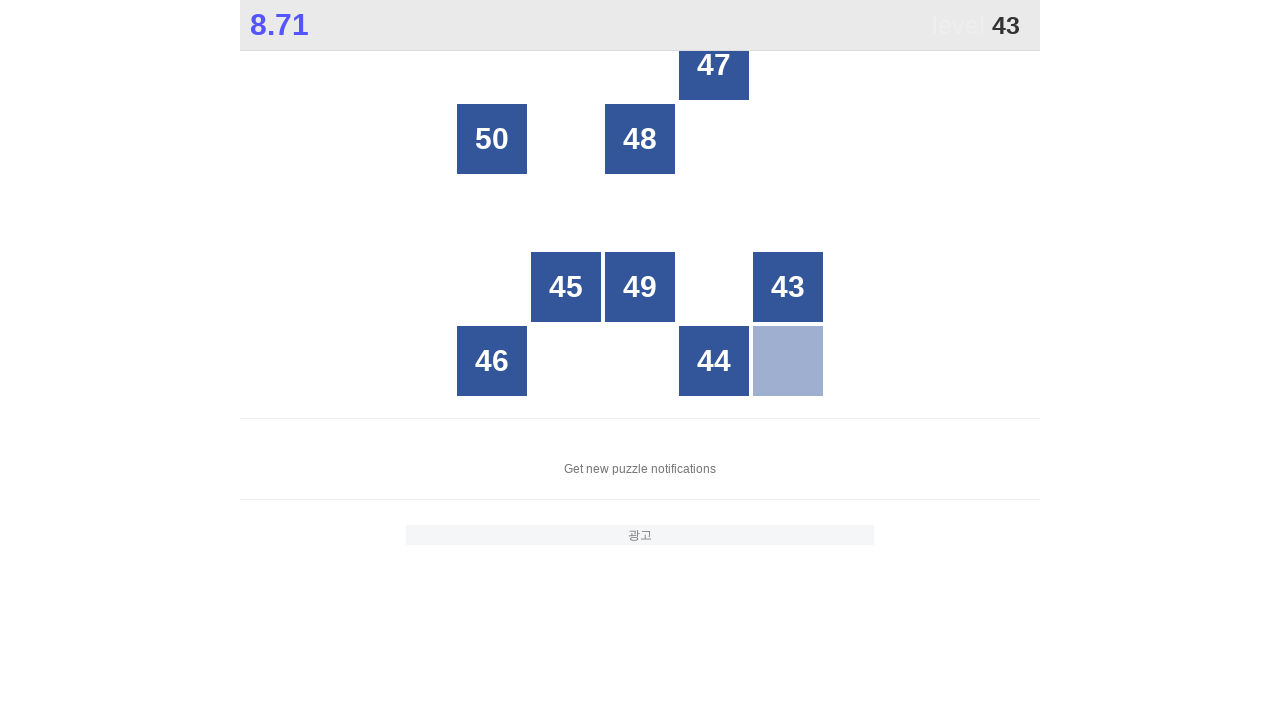

Clicked button number 43 at (788, 287) on //*[@id="grid"]/div[text()="43"]
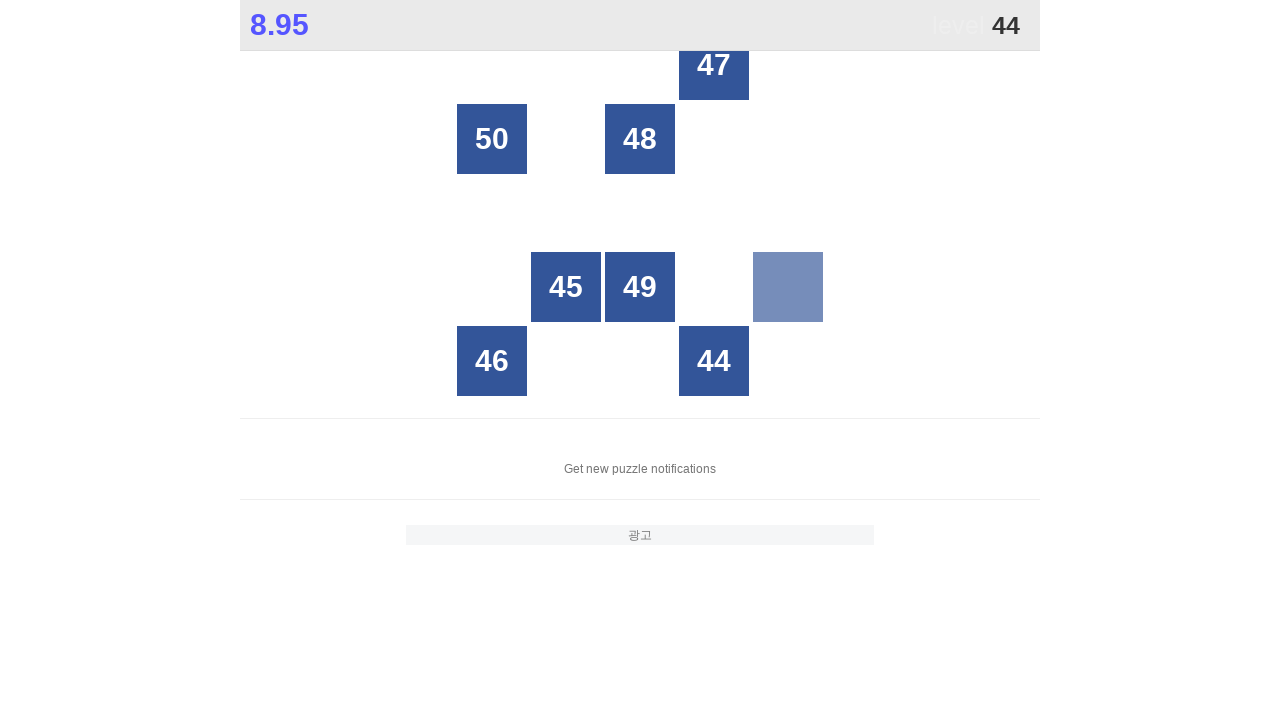

Clicked button number 44 at (714, 361) on //*[@id="grid"]/div[text()="44"]
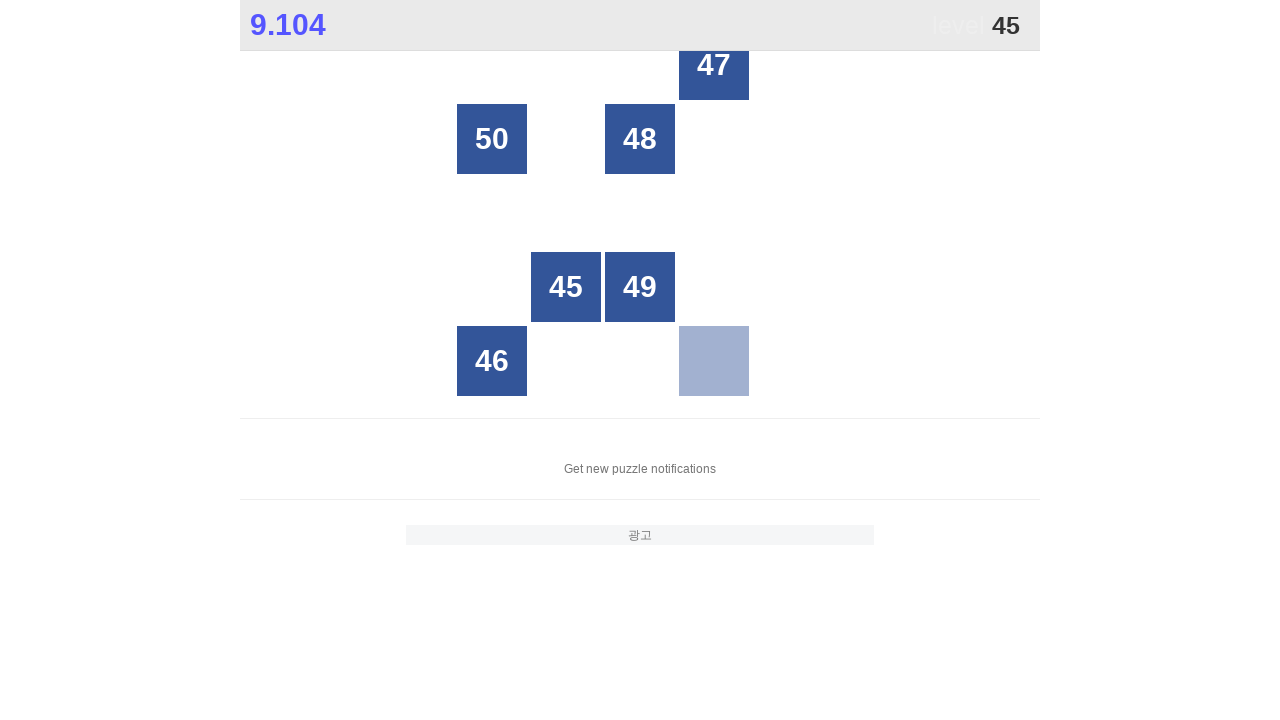

Clicked button number 45 at (566, 287) on //*[@id="grid"]/div[text()="45"]
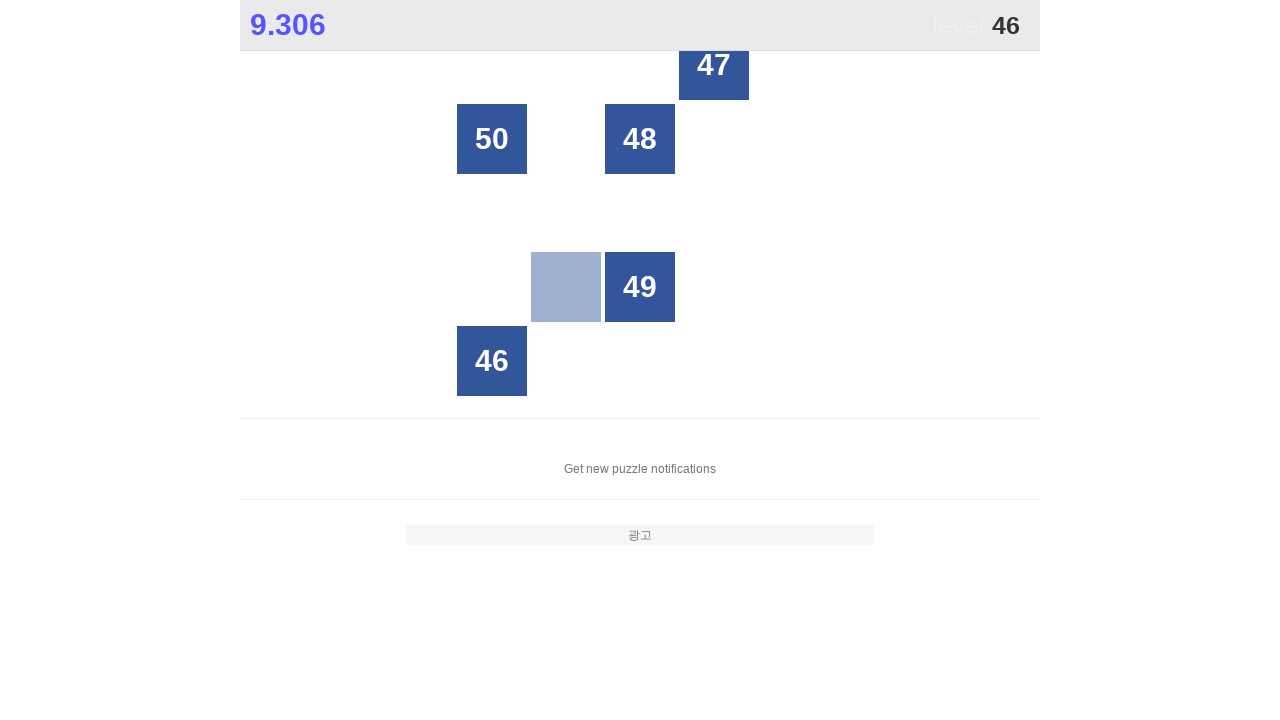

Clicked button number 46 at (492, 361) on //*[@id="grid"]/div[text()="46"]
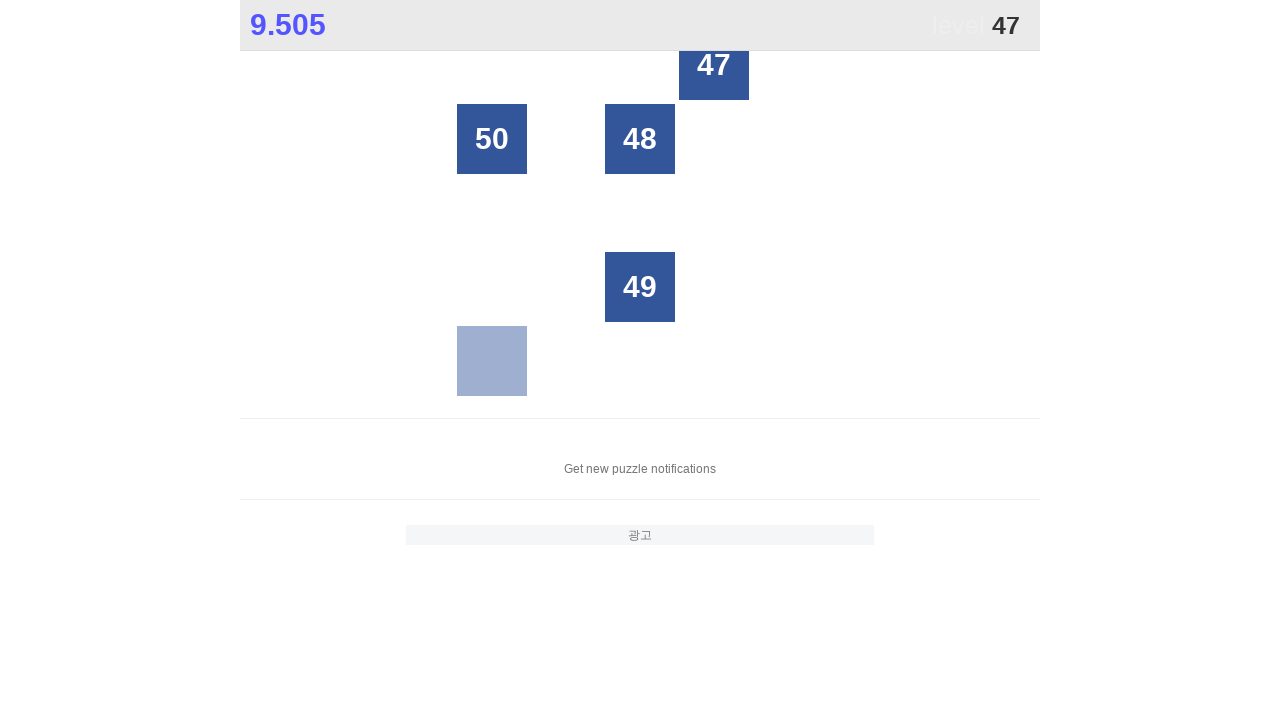

Clicked button number 47 at (714, 65) on //*[@id="grid"]/div[text()="47"]
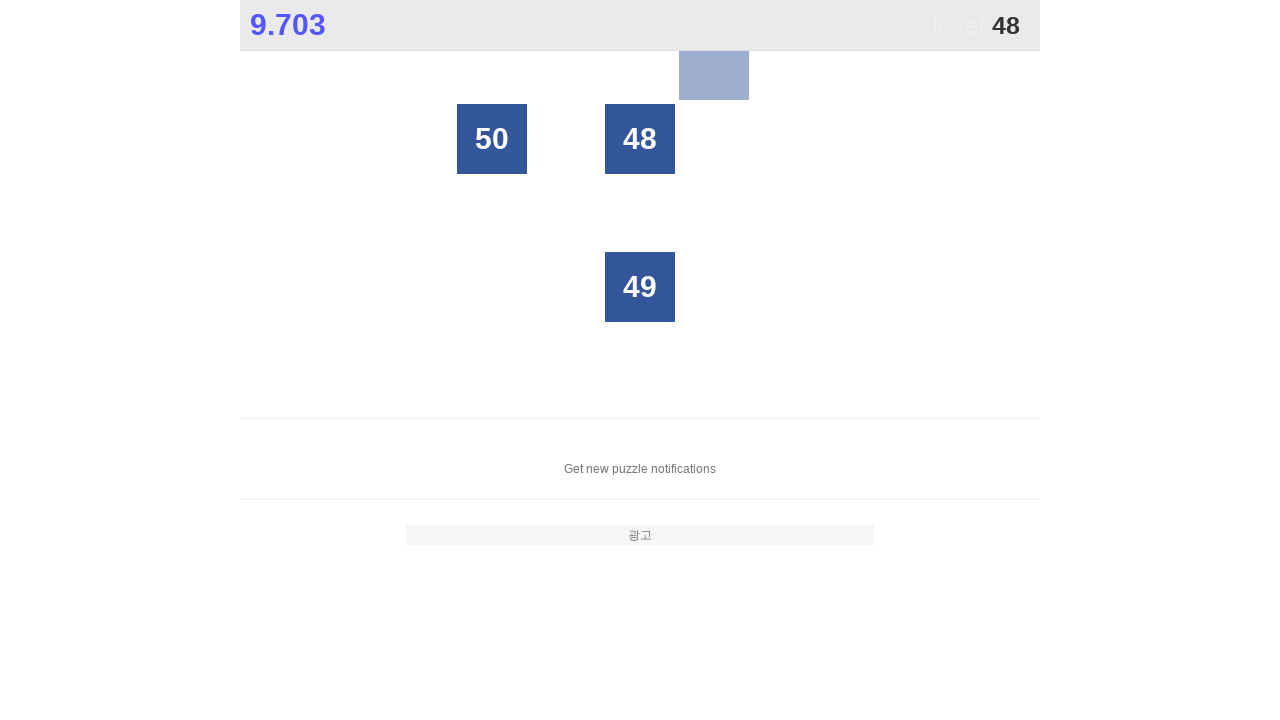

Clicked button number 48 at (640, 139) on //*[@id="grid"]/div[text()="48"]
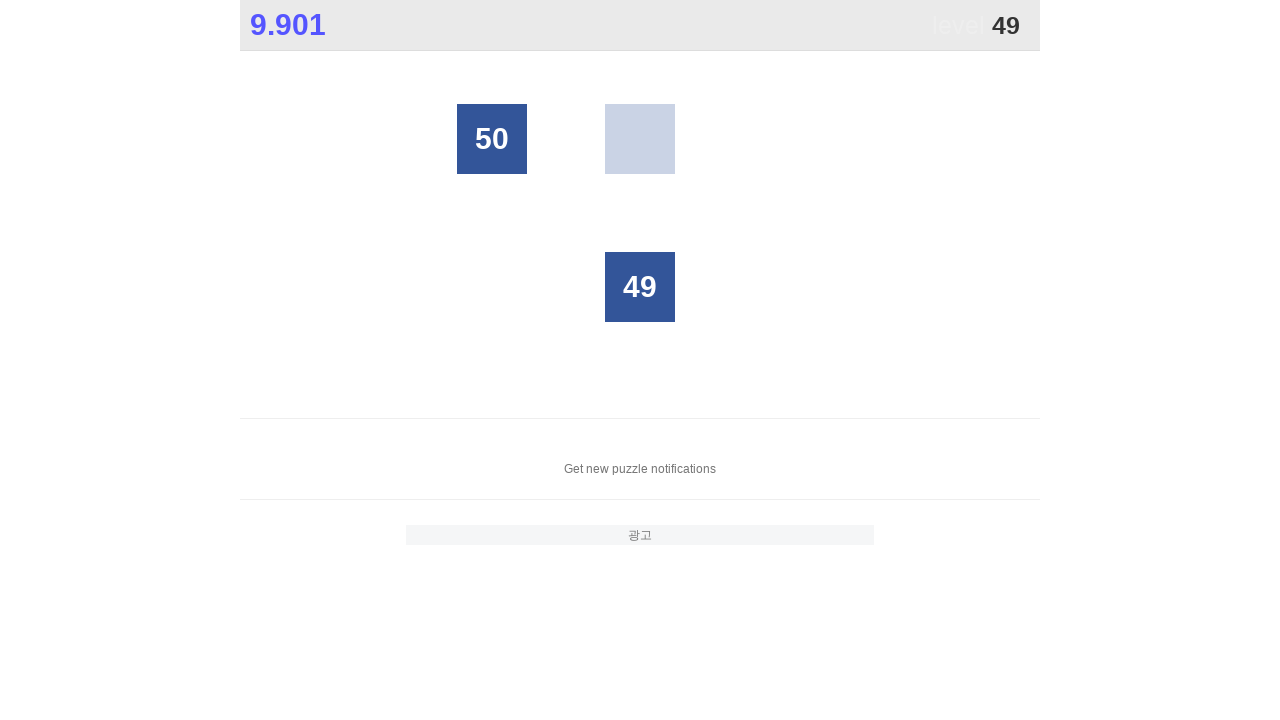

Clicked button number 49 at (640, 287) on //*[@id="grid"]/div[text()="49"]
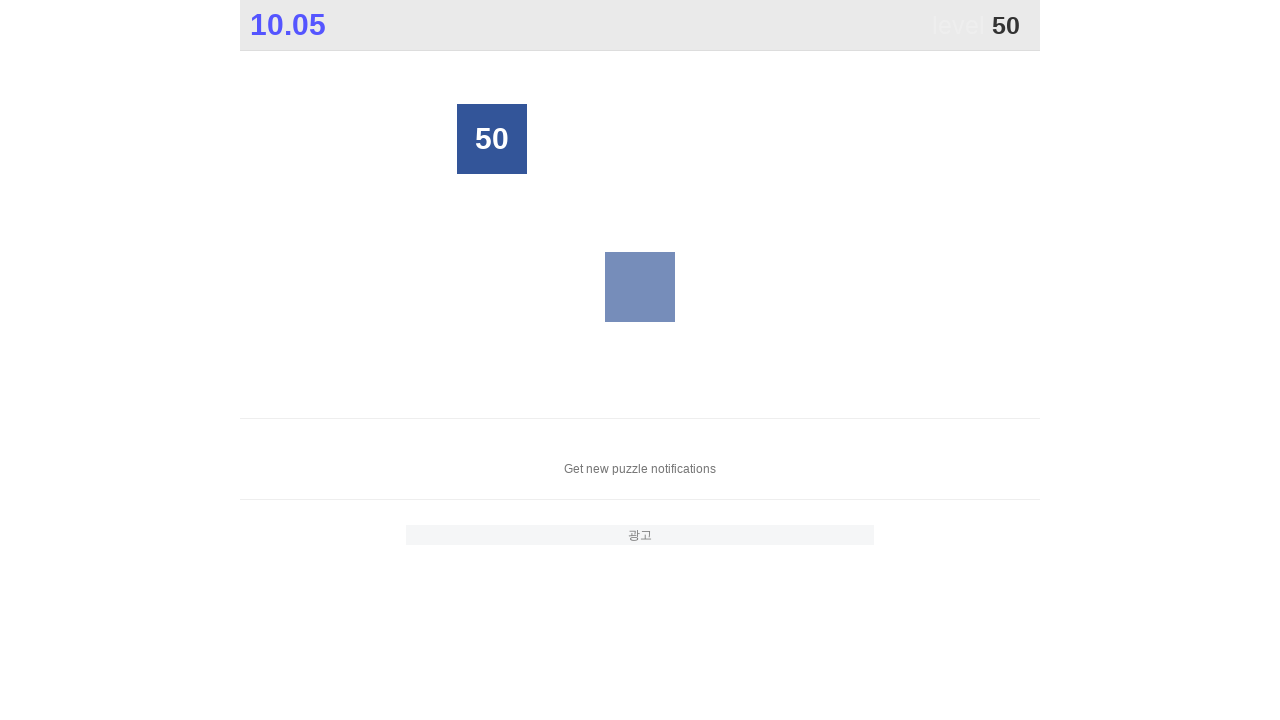

Clicked button number 50 at (492, 139) on //*[@id="grid"]/div[text()="50"]
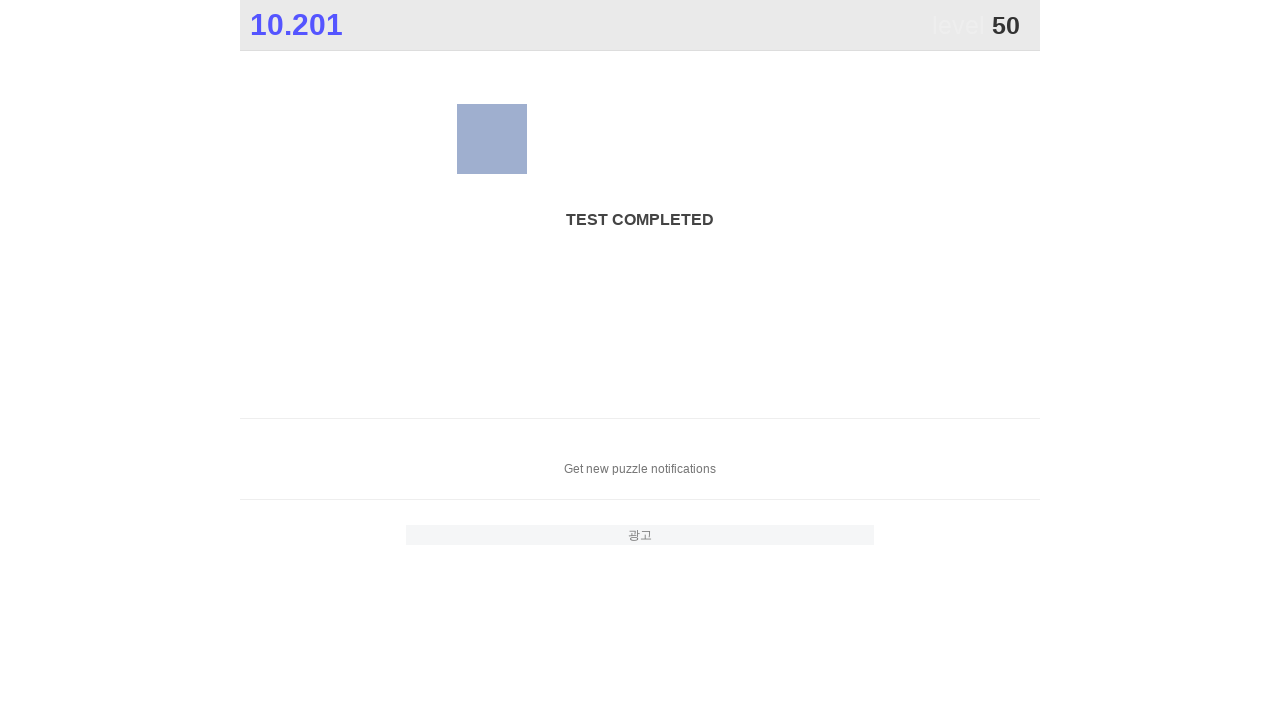

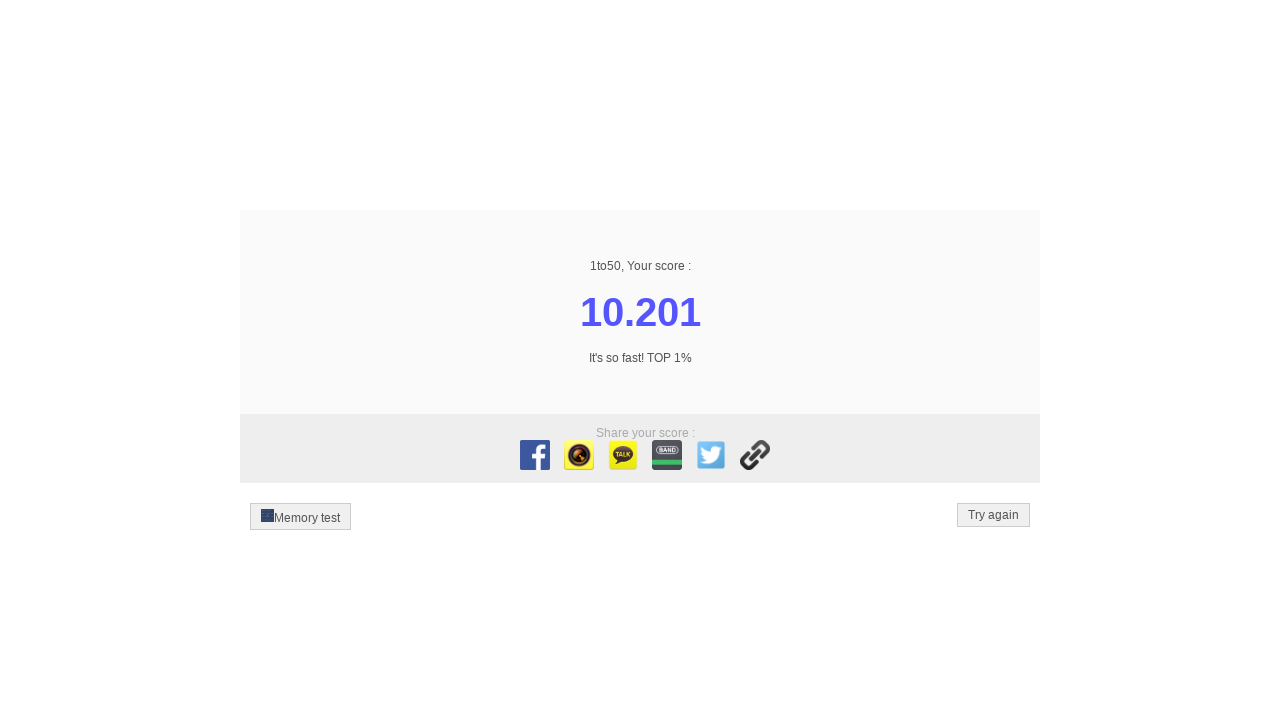